Automates playing Cookie Clicker game by selecting English language, clicking the big cookie repeatedly, and purchasing available store items every 5 seconds for a set duration.

Starting URL: https://ozh.github.io/cookieclicker/

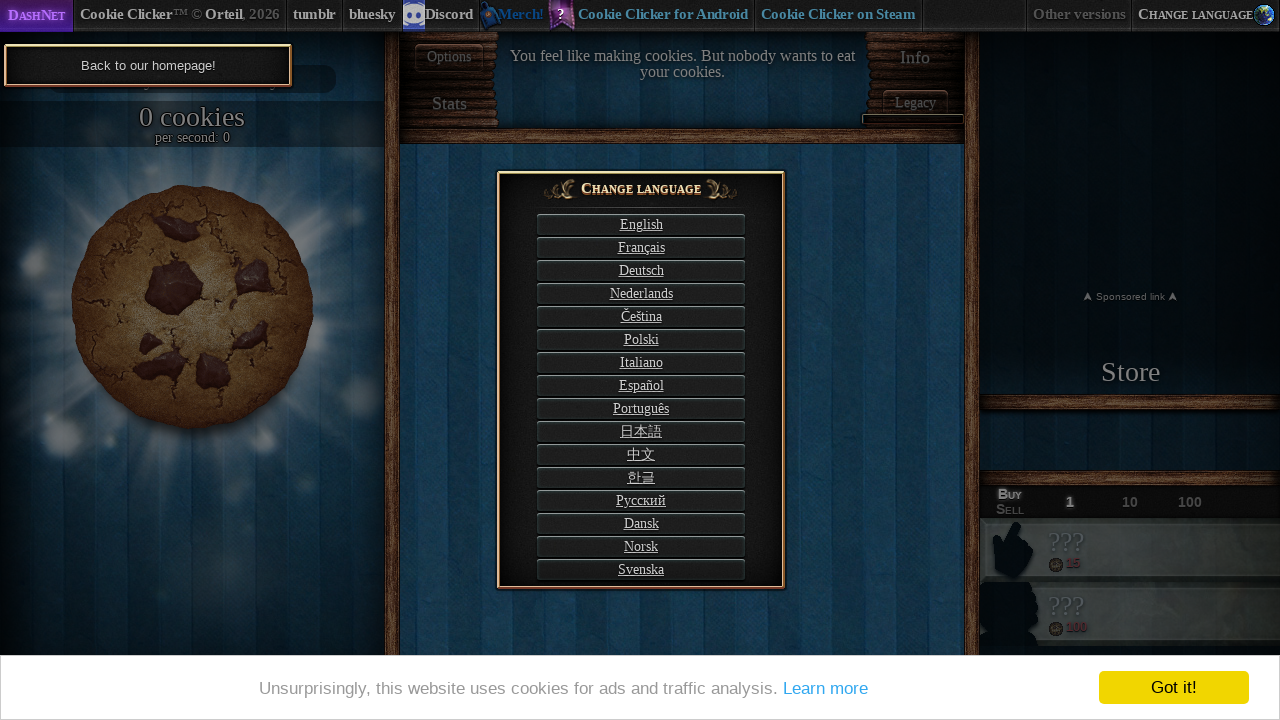

Waited for Cookie Clicker page to load
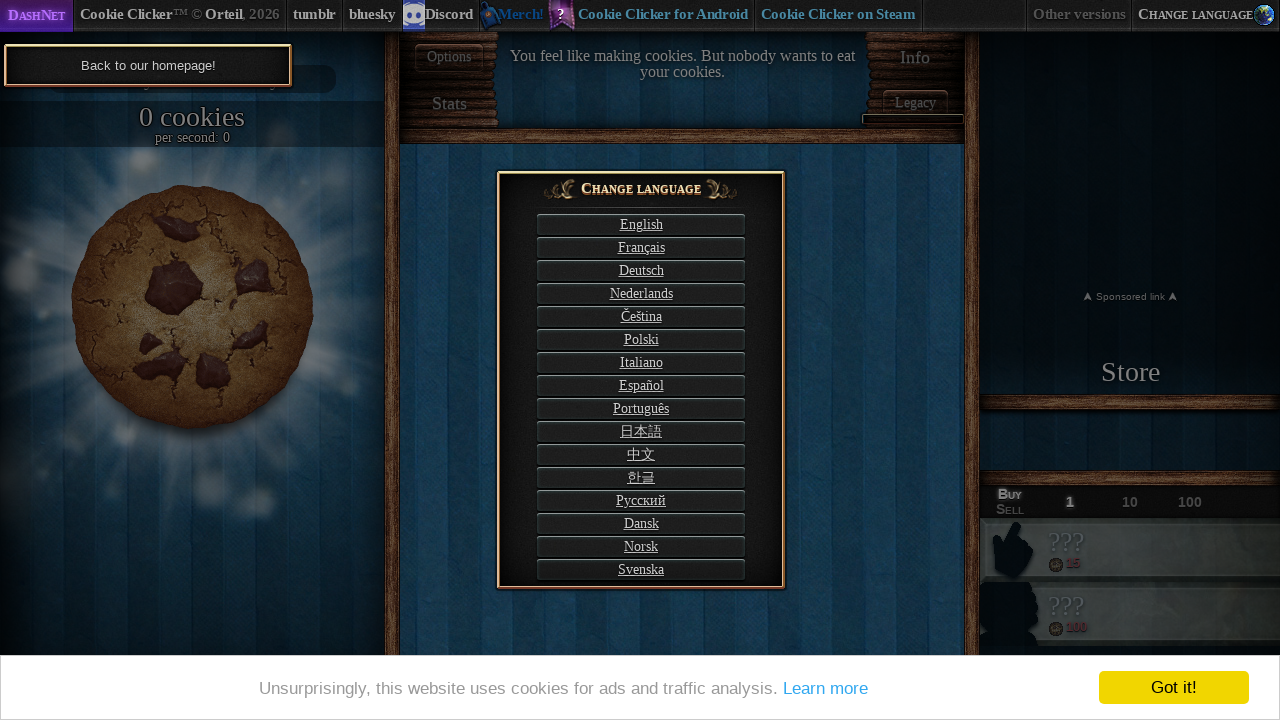

Clicked English language button at (641, 224) on #langSelect-EN
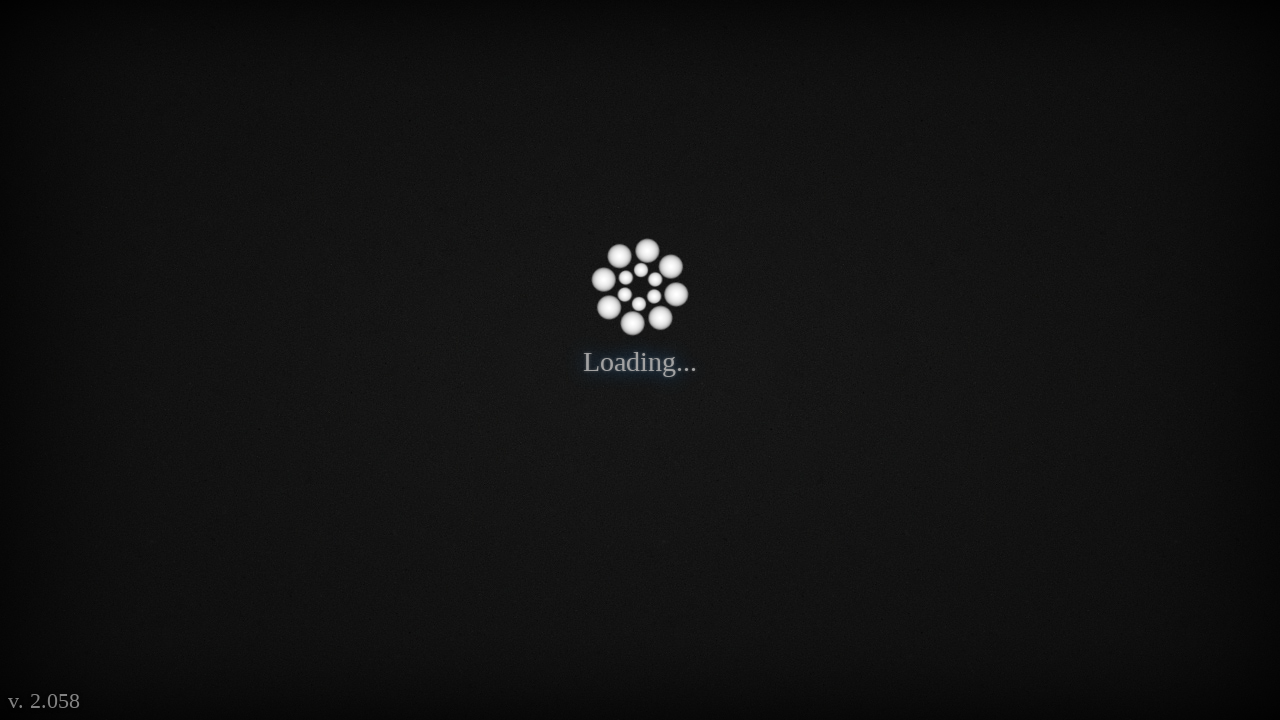

Waited for language selection to apply
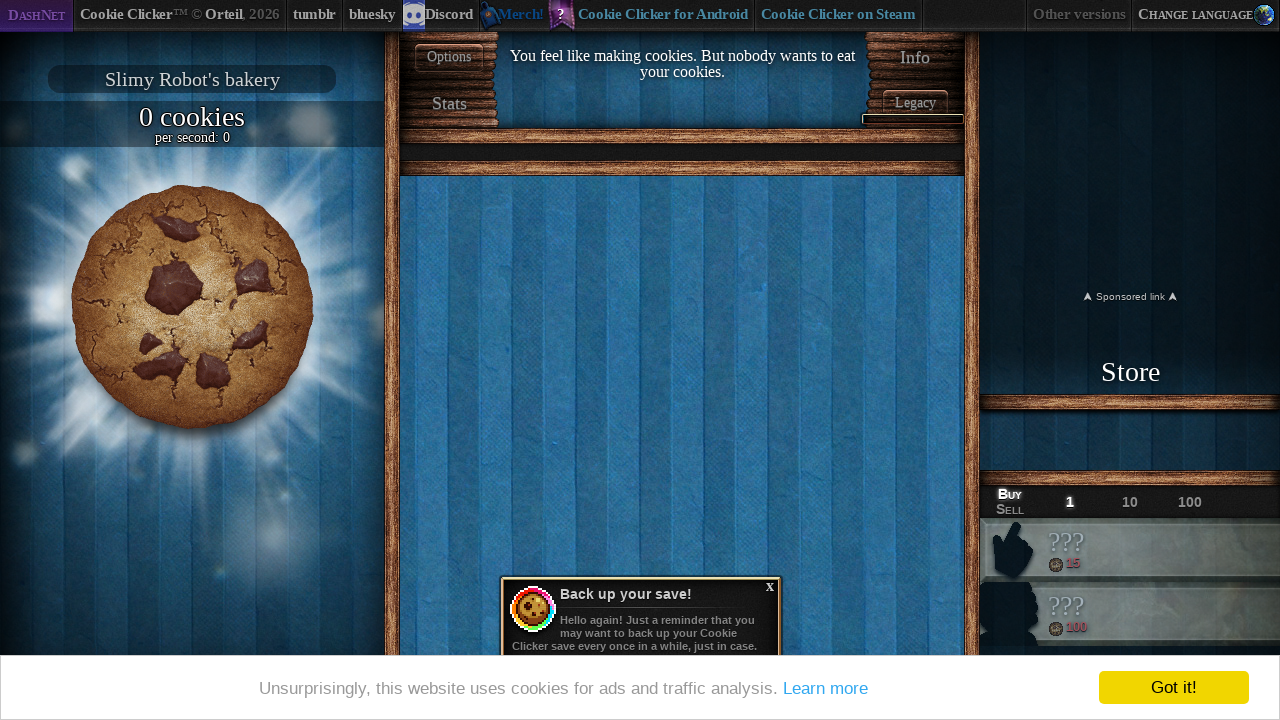

Waited for game interface to fully load
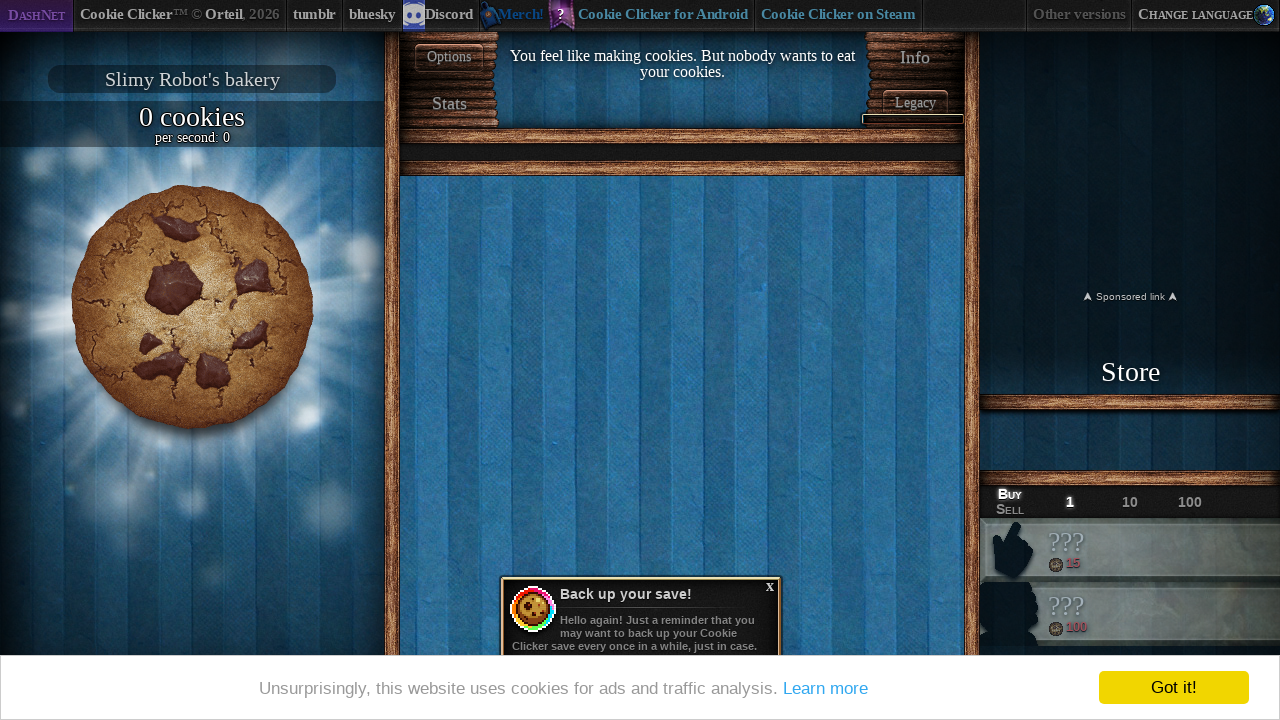

Clicked the big cookie at (192, 307) on #bigCookie
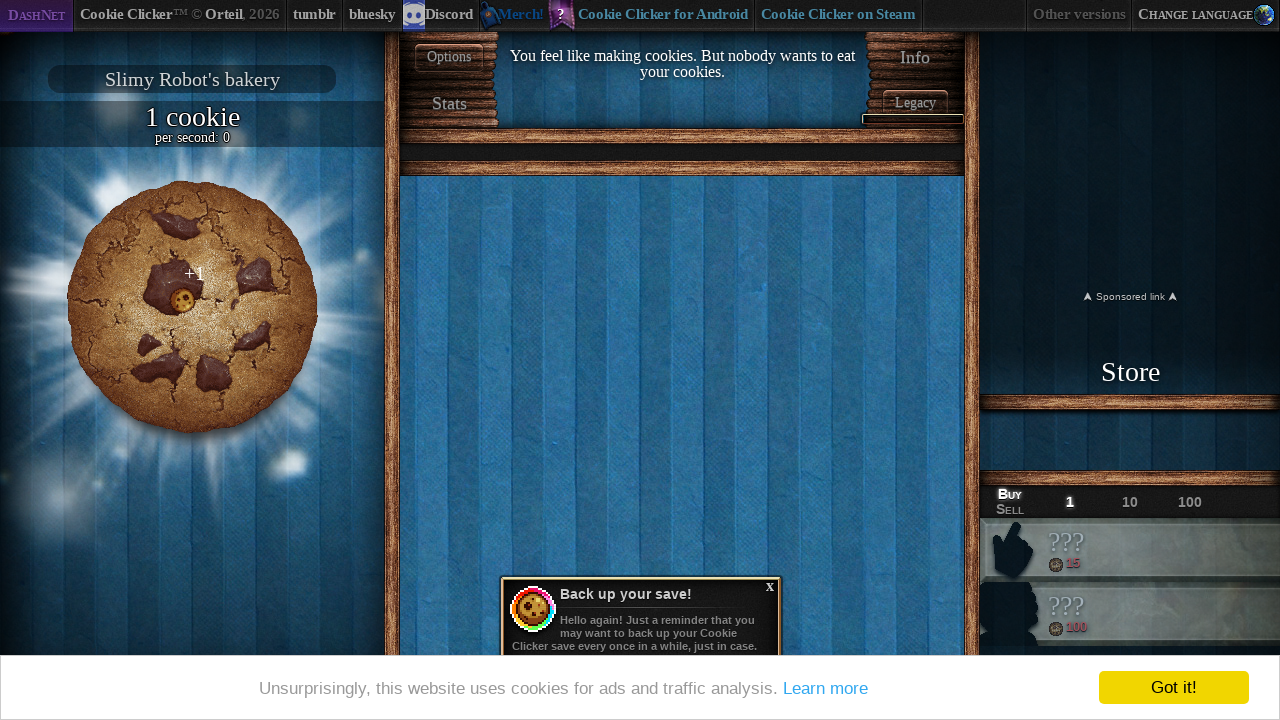

Clicked the big cookie at (192, 307) on #bigCookie
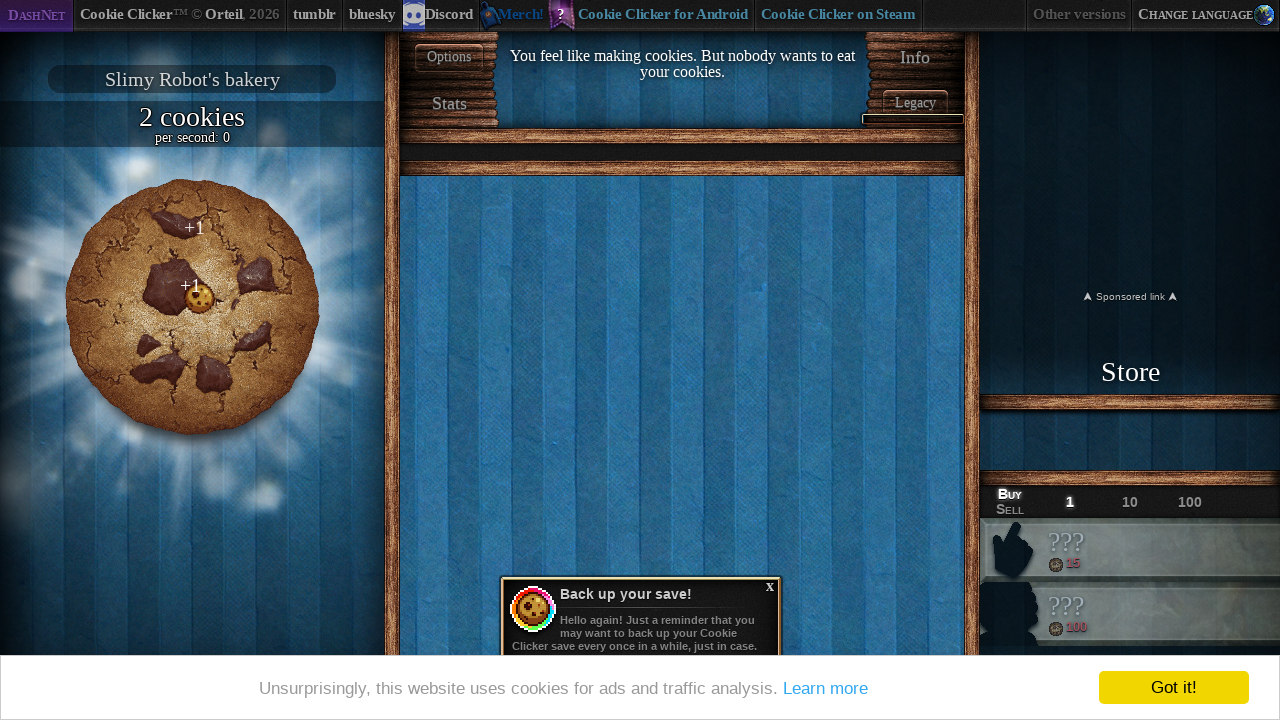

Clicked the big cookie at (192, 307) on #bigCookie
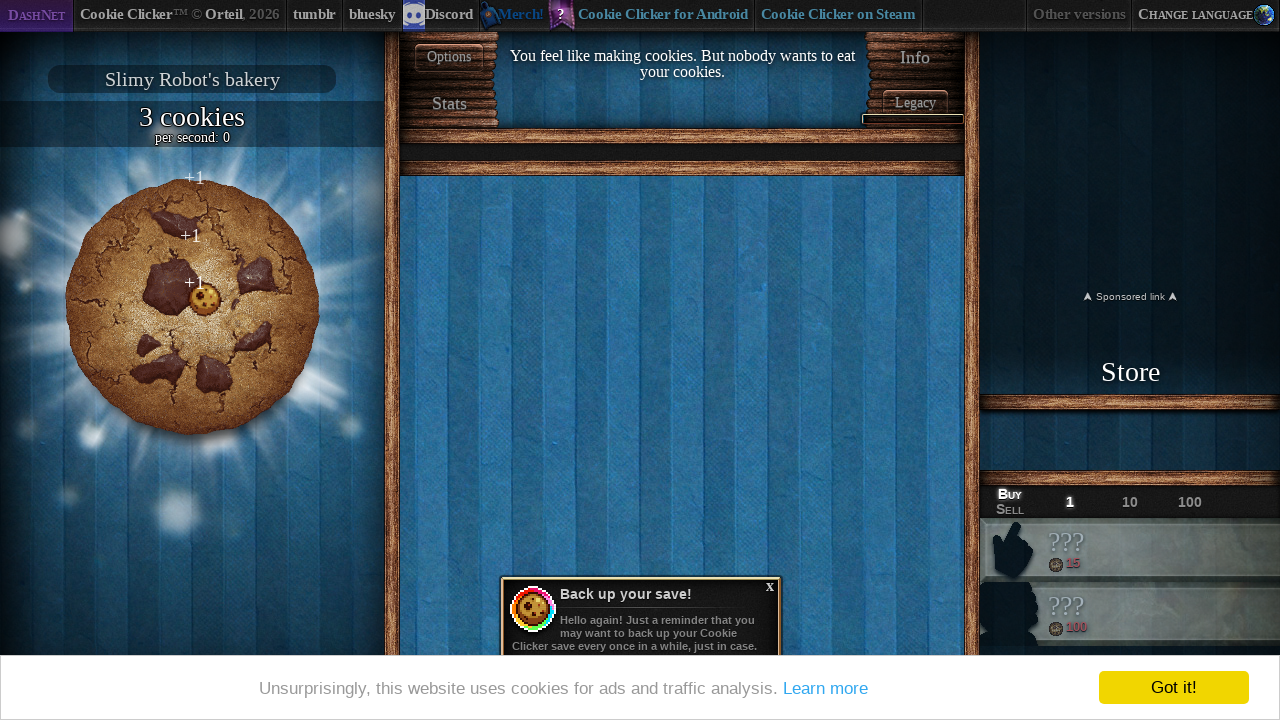

Clicked the big cookie at (192, 307) on #bigCookie
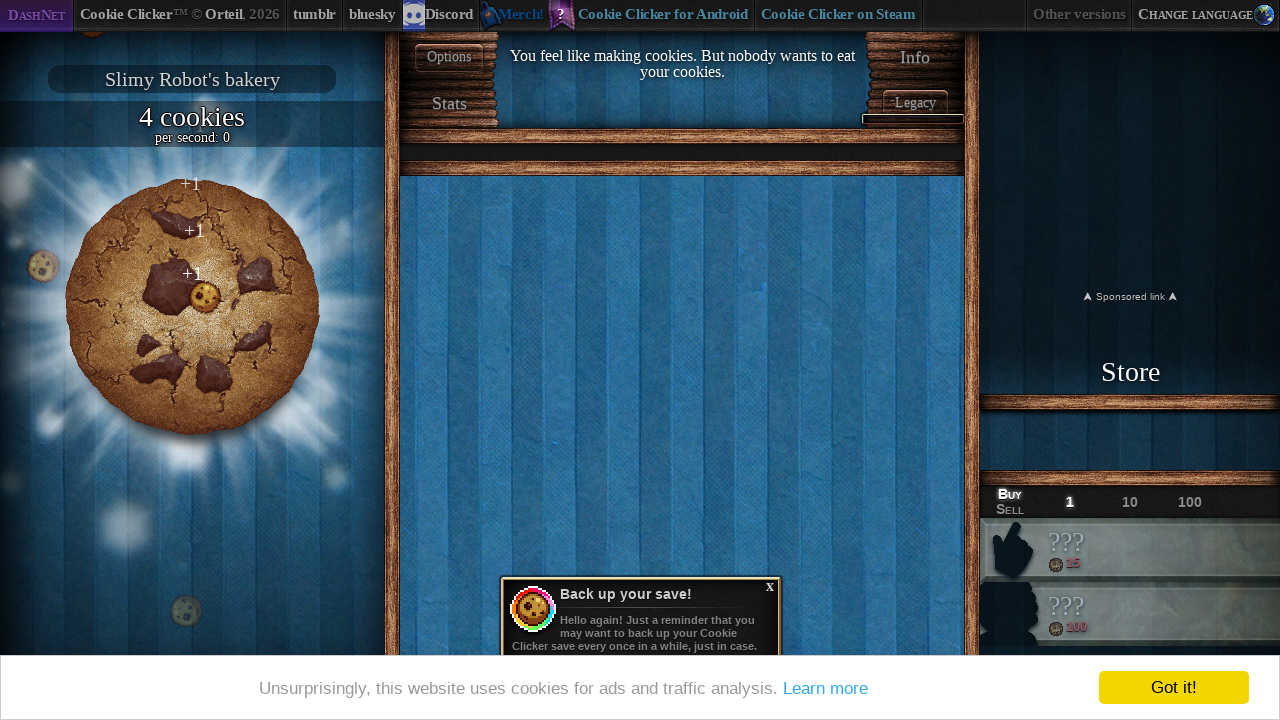

Clicked the big cookie at (192, 307) on #bigCookie
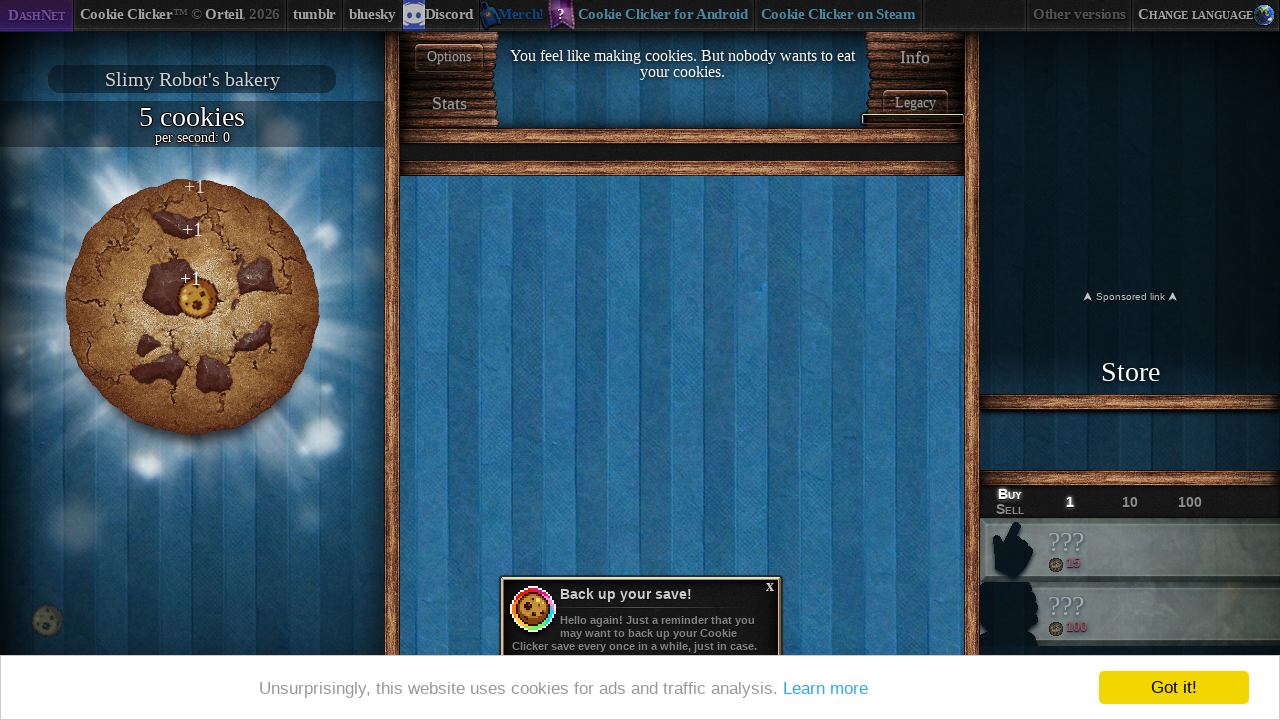

Clicked the big cookie at (192, 307) on #bigCookie
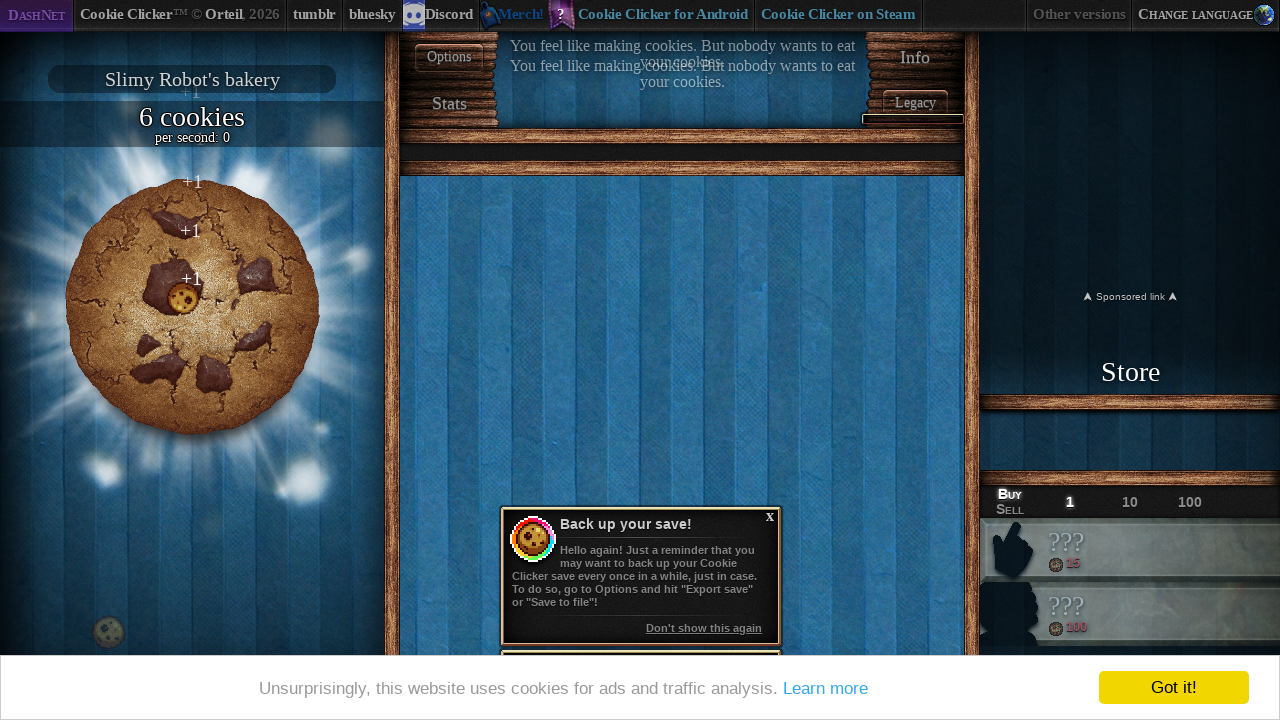

Clicked the big cookie at (192, 307) on #bigCookie
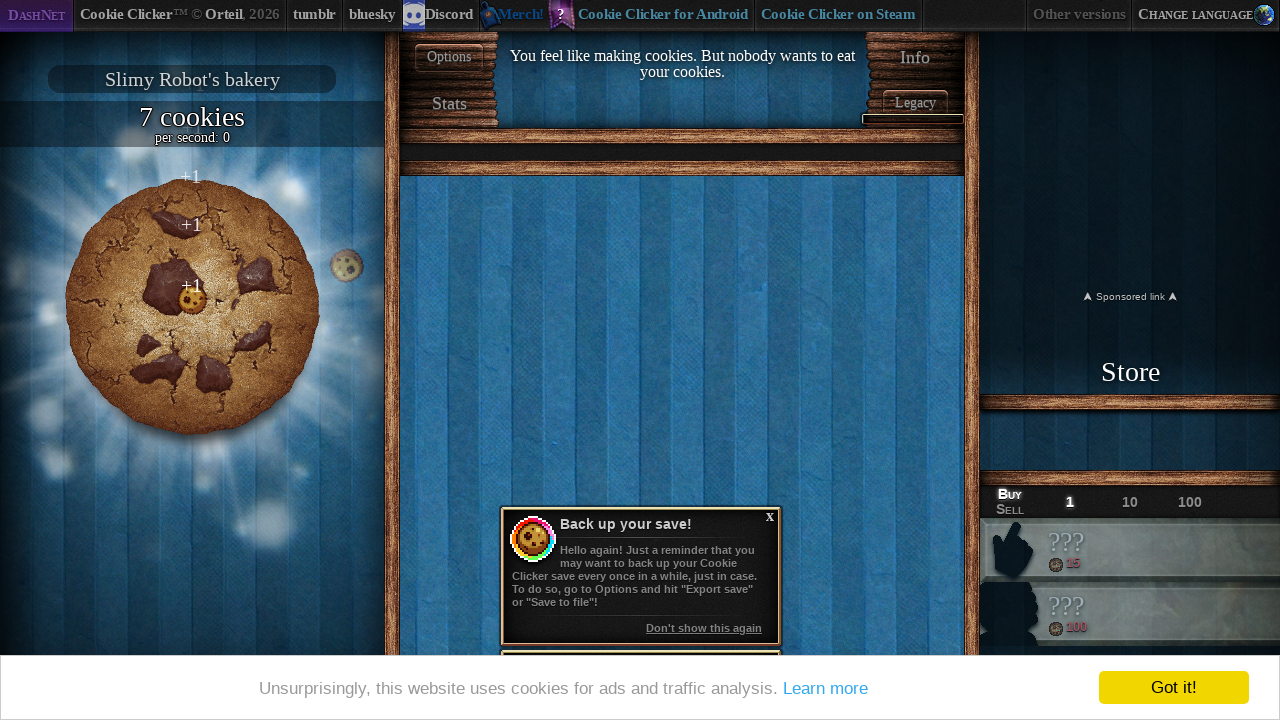

Clicked the big cookie at (192, 307) on #bigCookie
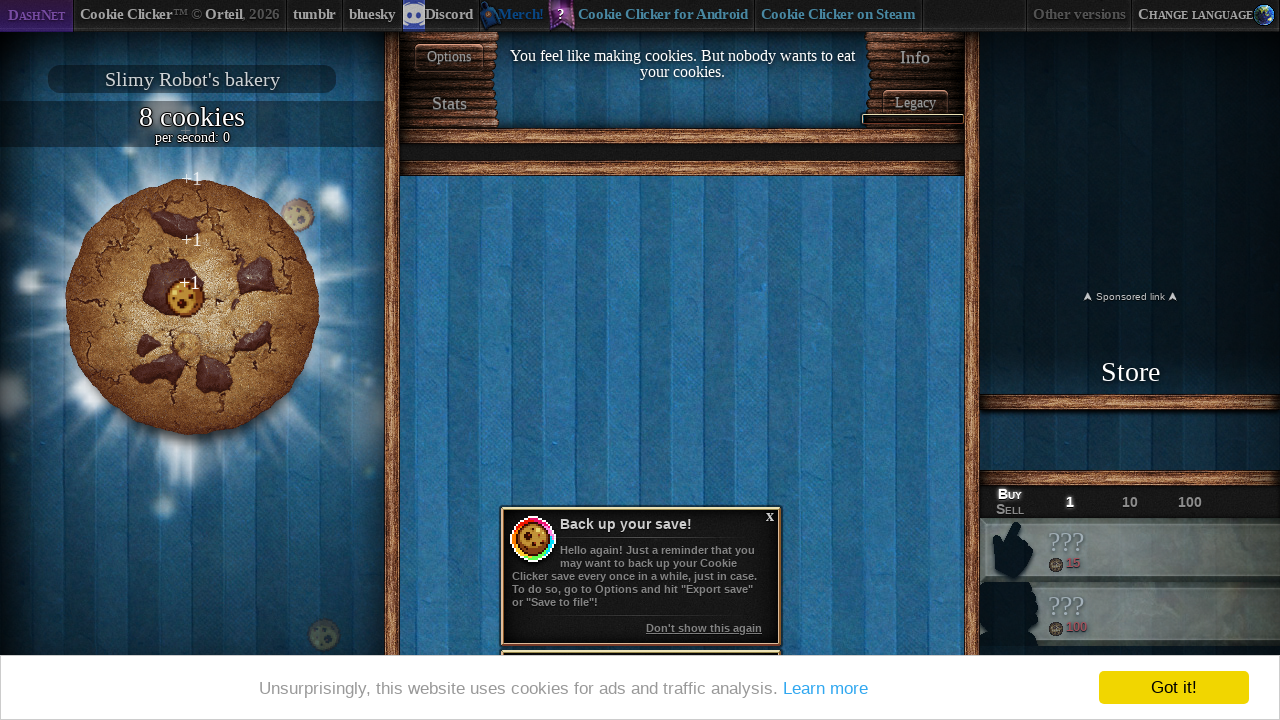

Clicked the big cookie at (192, 307) on #bigCookie
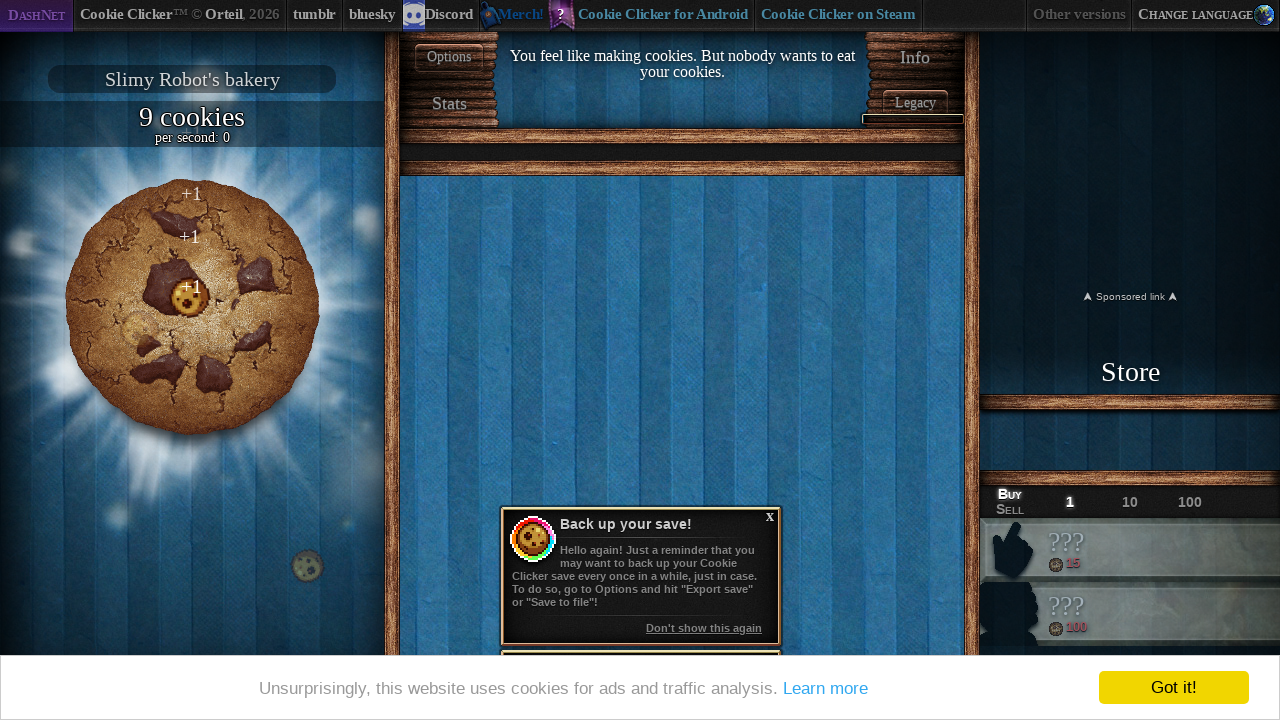

Clicked the big cookie at (192, 307) on #bigCookie
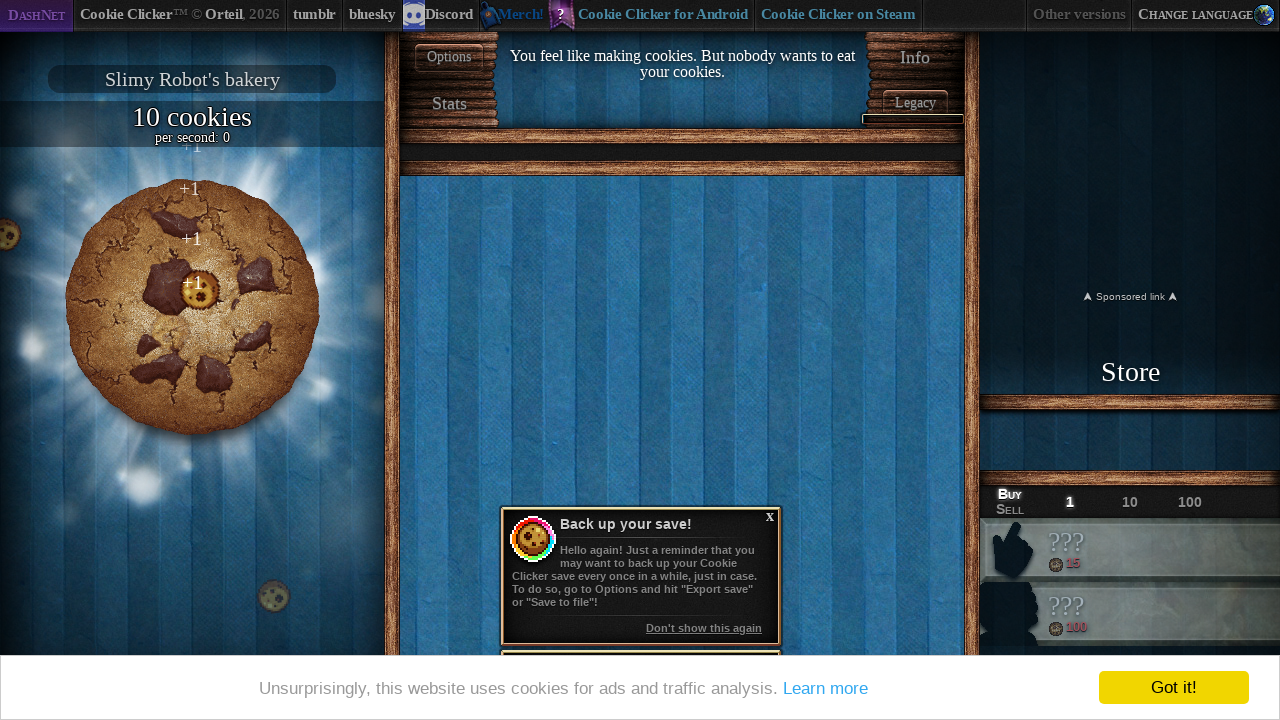

Clicked the big cookie at (192, 307) on #bigCookie
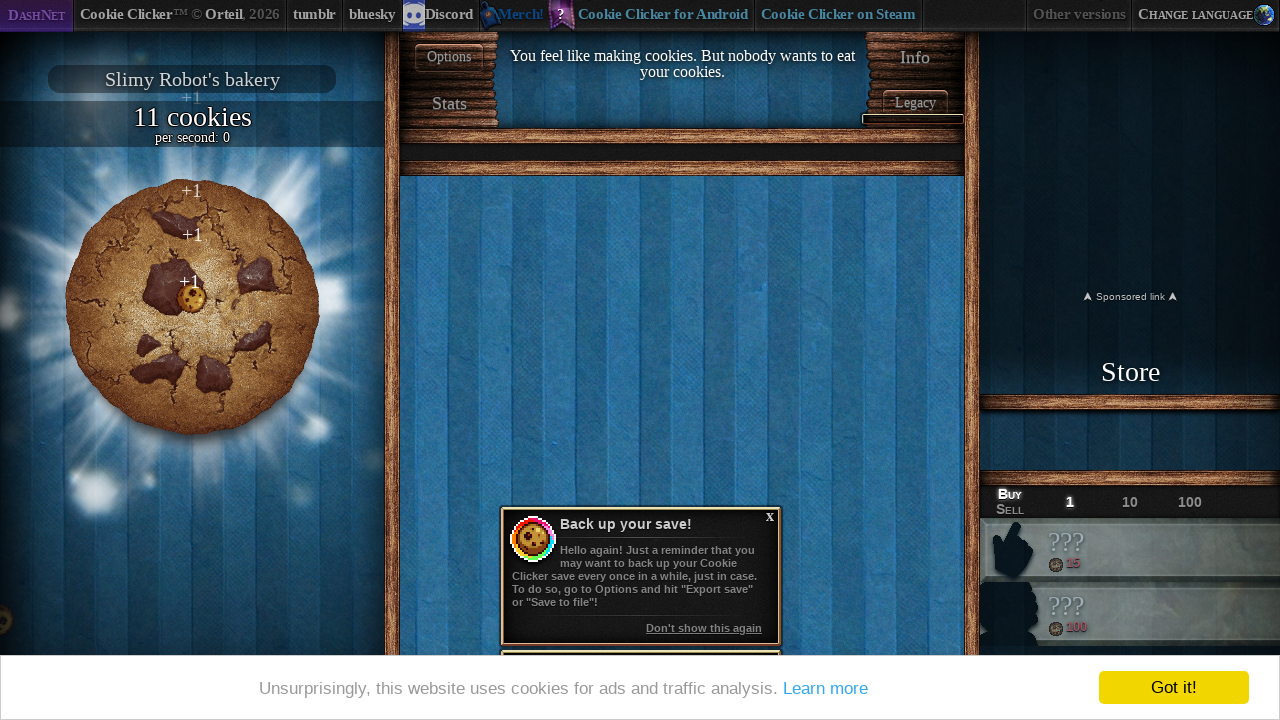

Clicked the big cookie at (192, 307) on #bigCookie
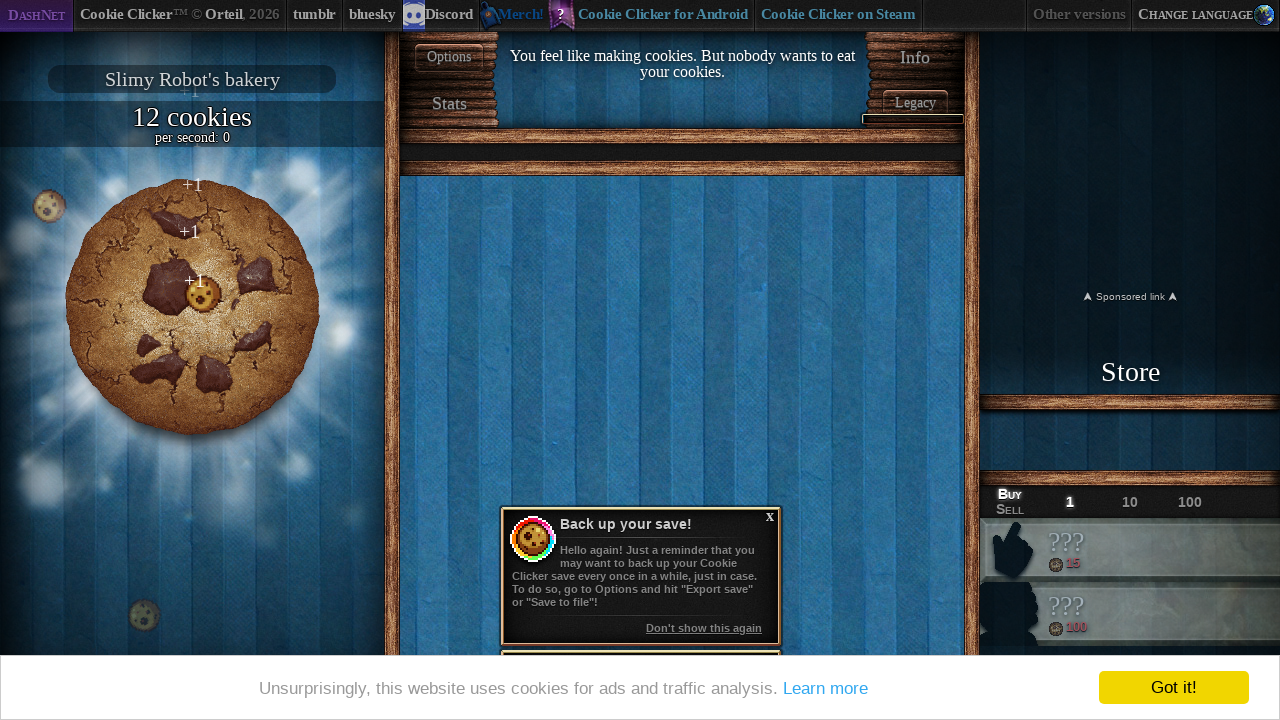

Clicked the big cookie at (192, 307) on #bigCookie
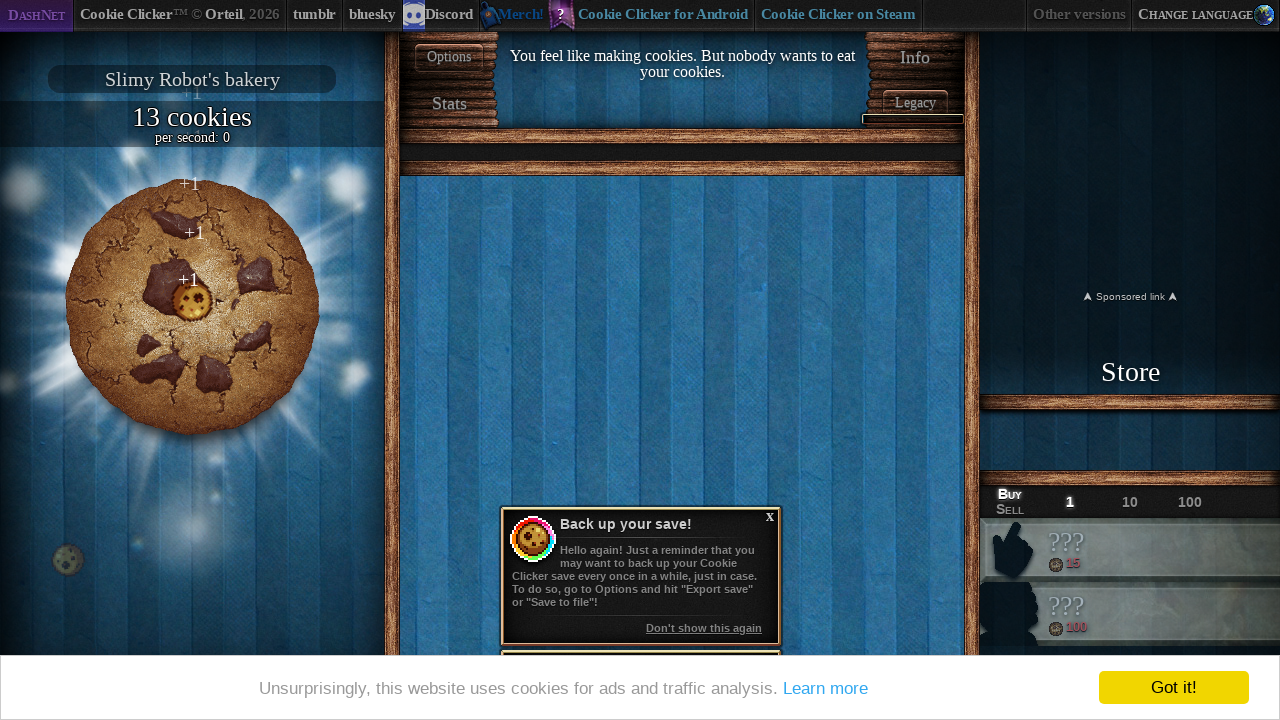

Clicked the big cookie at (192, 307) on #bigCookie
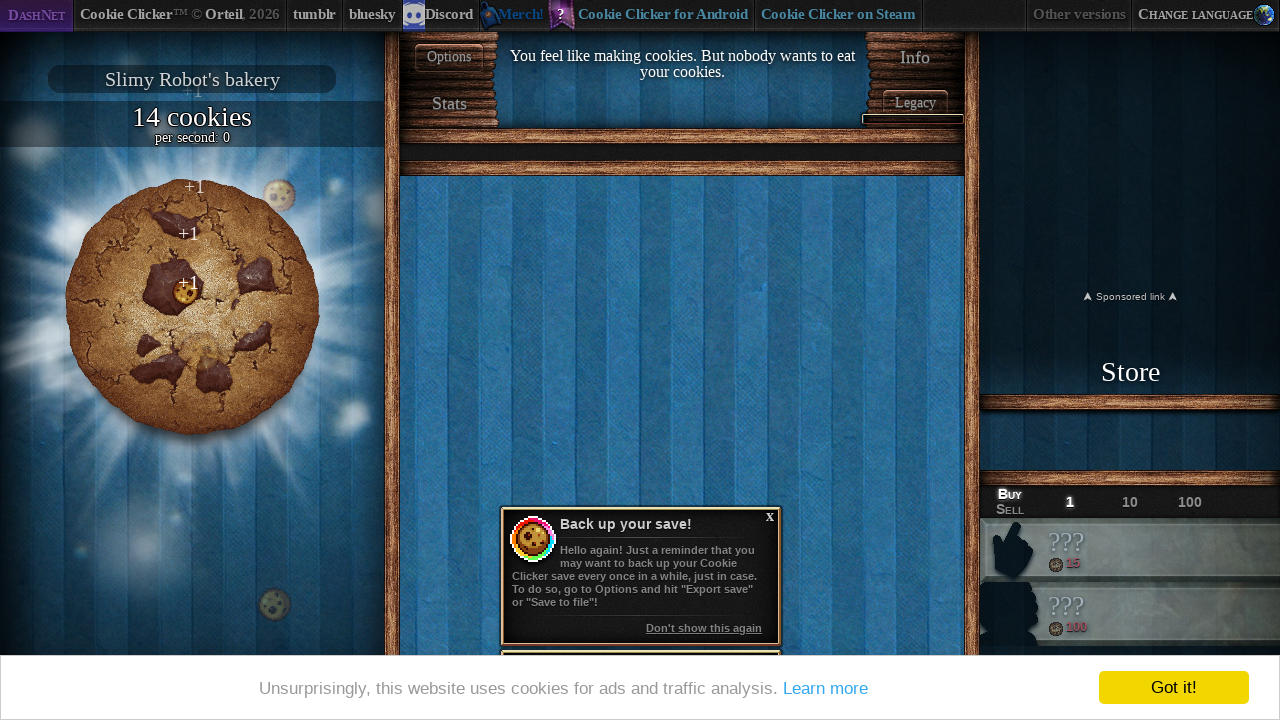

Clicked the big cookie at (192, 307) on #bigCookie
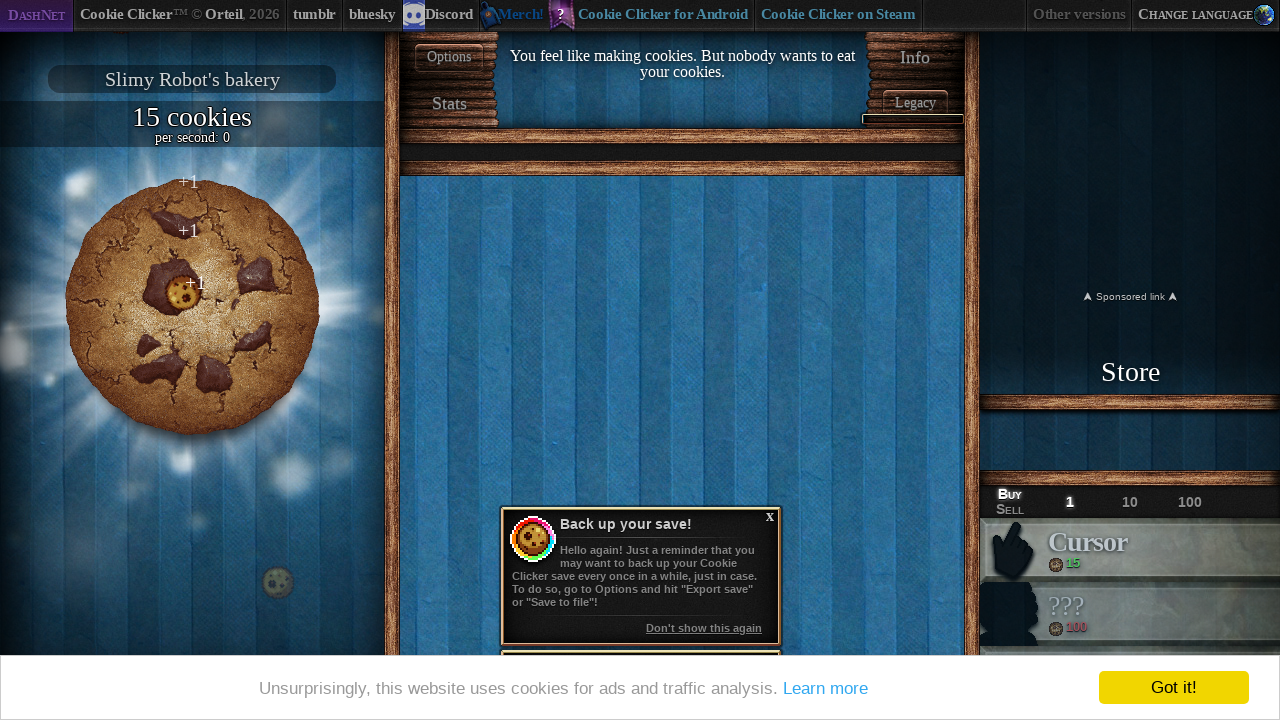

Clicked the big cookie at (192, 307) on #bigCookie
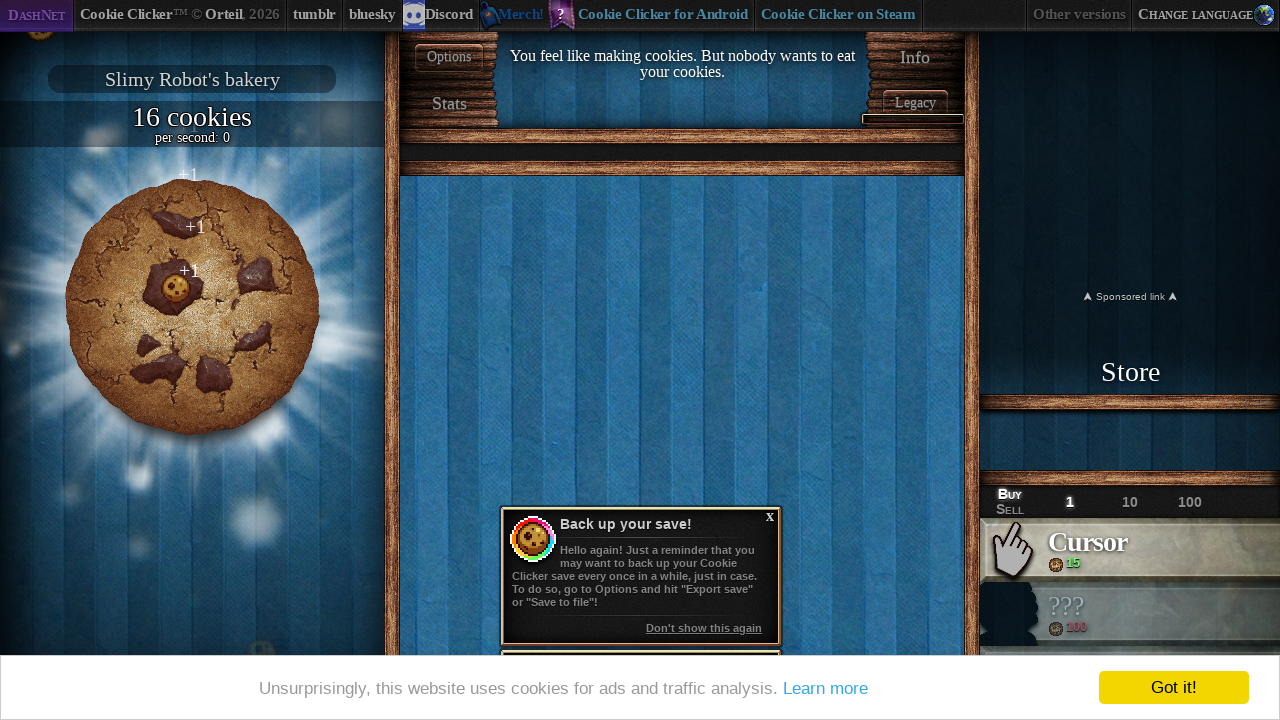

Clicked the big cookie at (192, 307) on #bigCookie
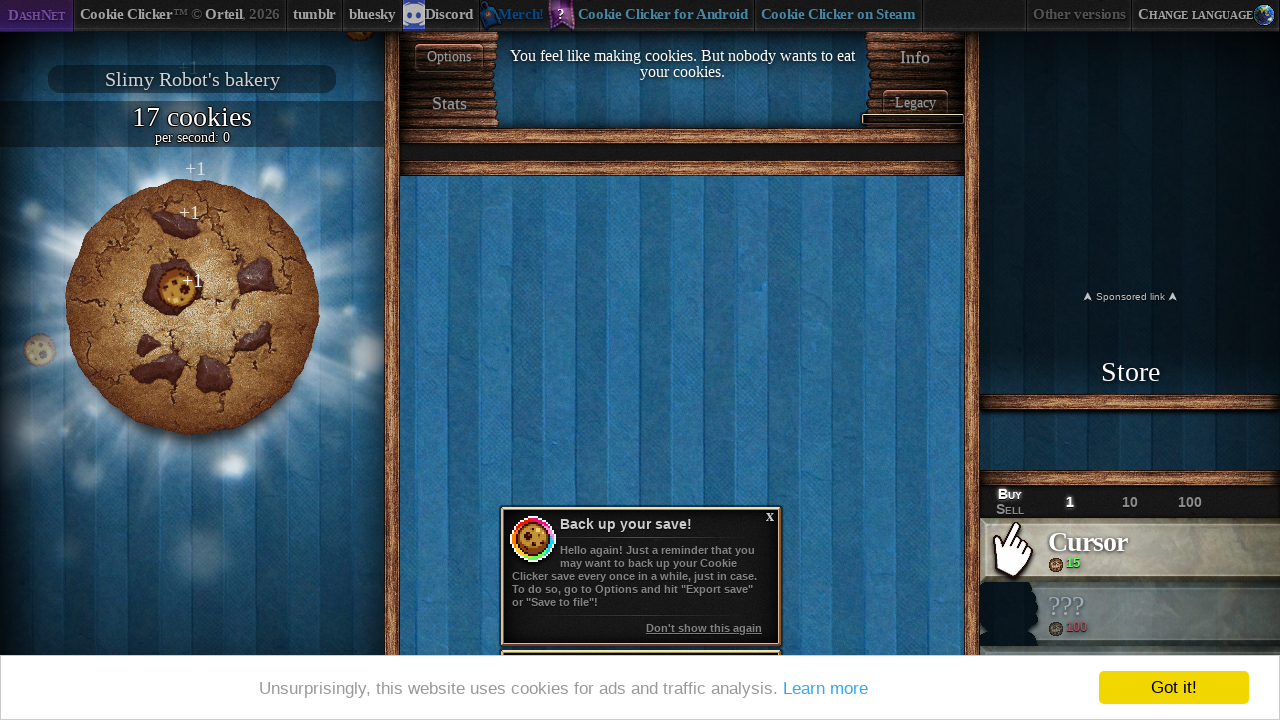

Clicked the big cookie at (192, 307) on #bigCookie
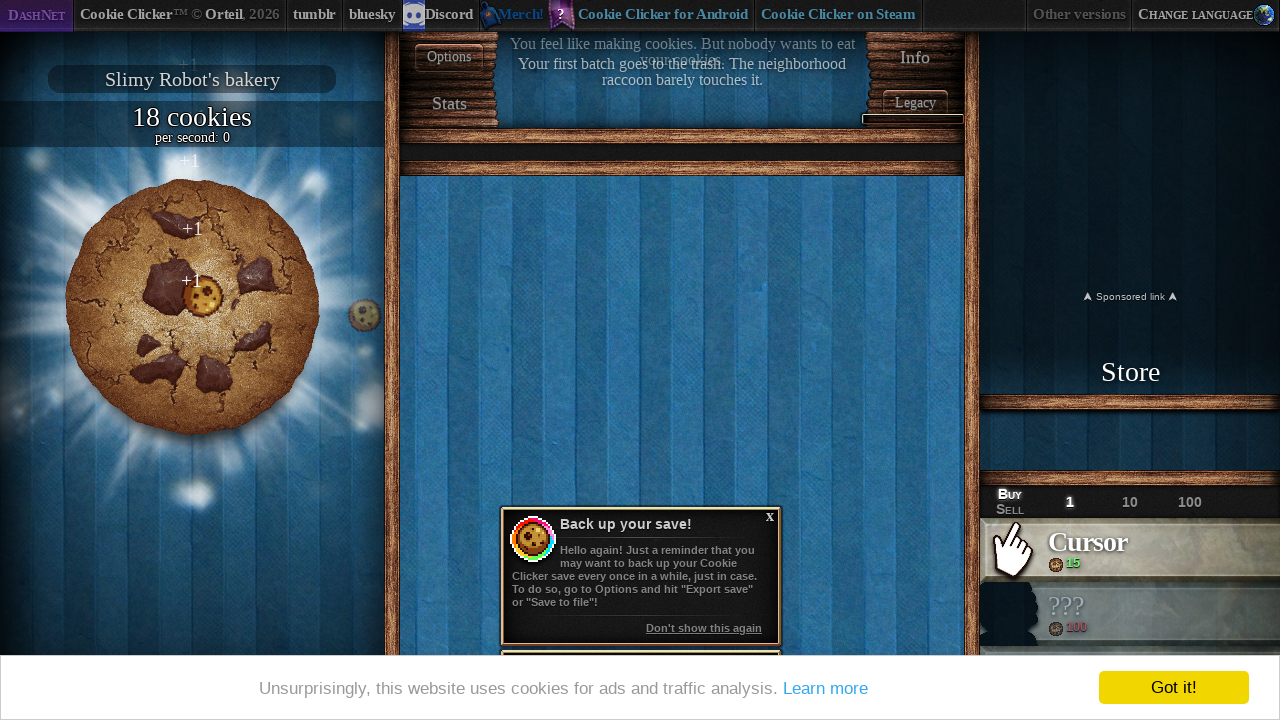

Clicked the big cookie at (192, 307) on #bigCookie
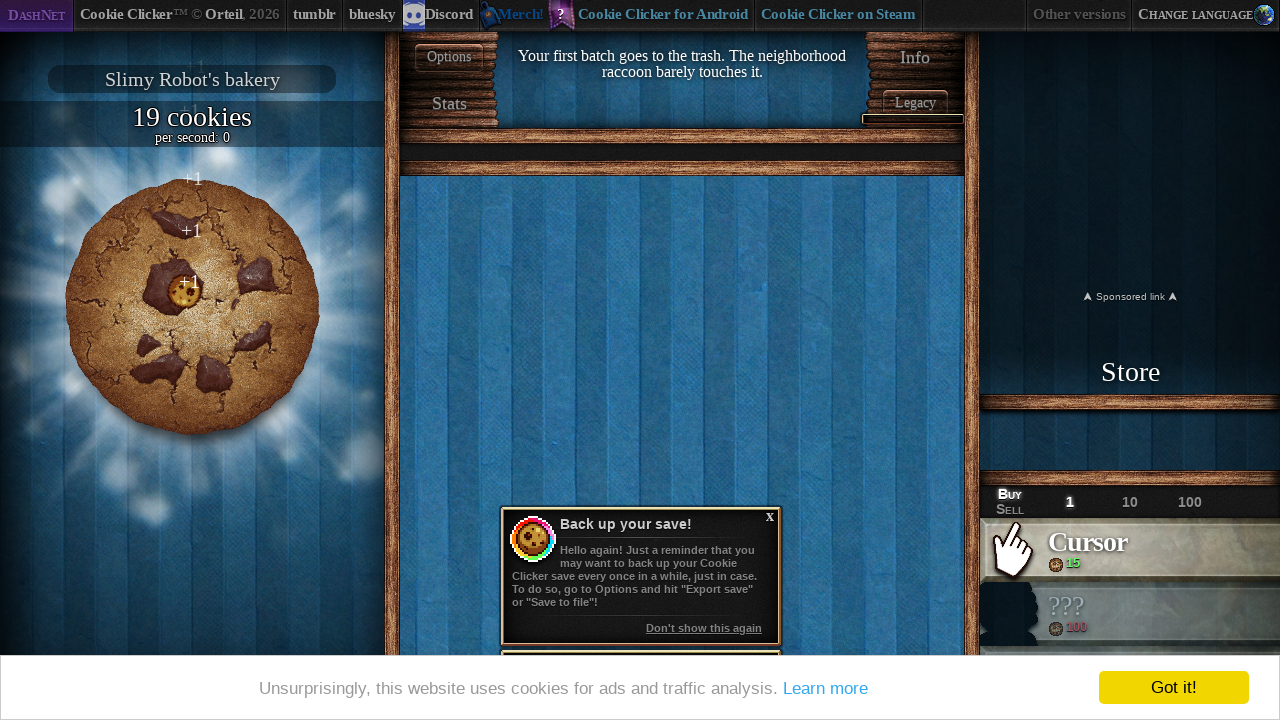

Clicked the big cookie at (192, 307) on #bigCookie
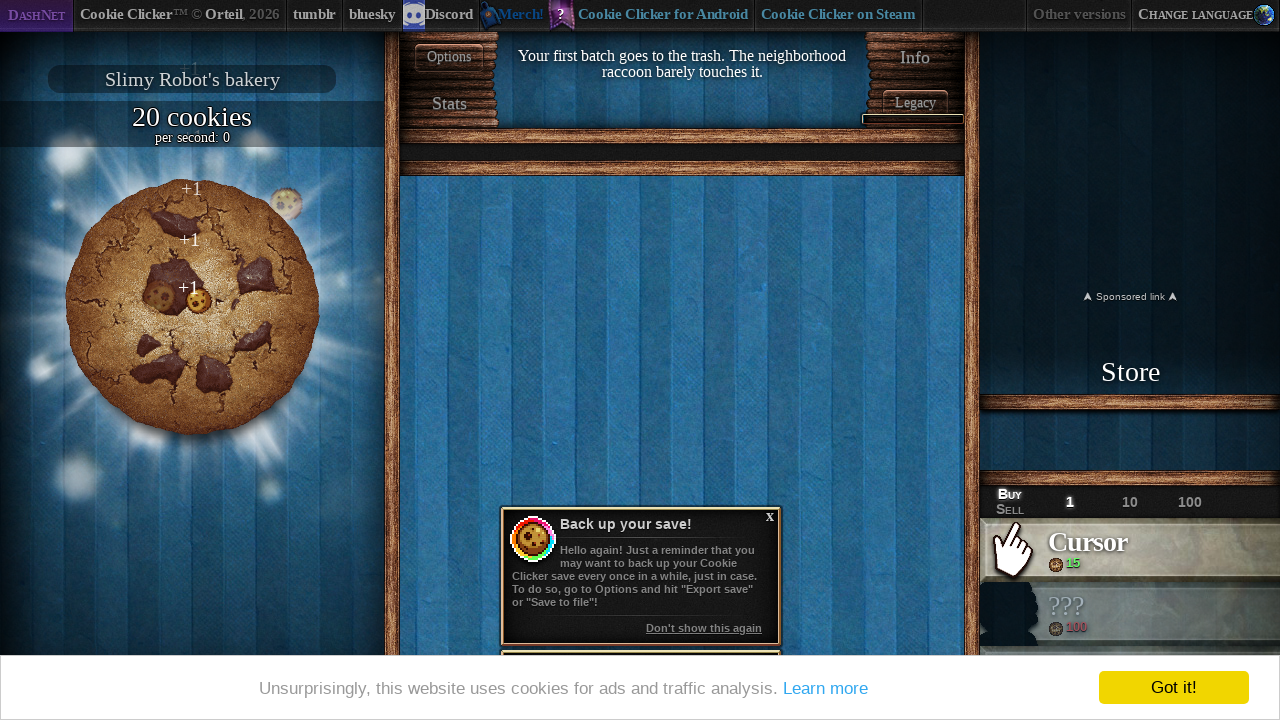

Purchased the most expensive affordable store item at (1130, 550) on div[id^='product'].enabled >> nth=0
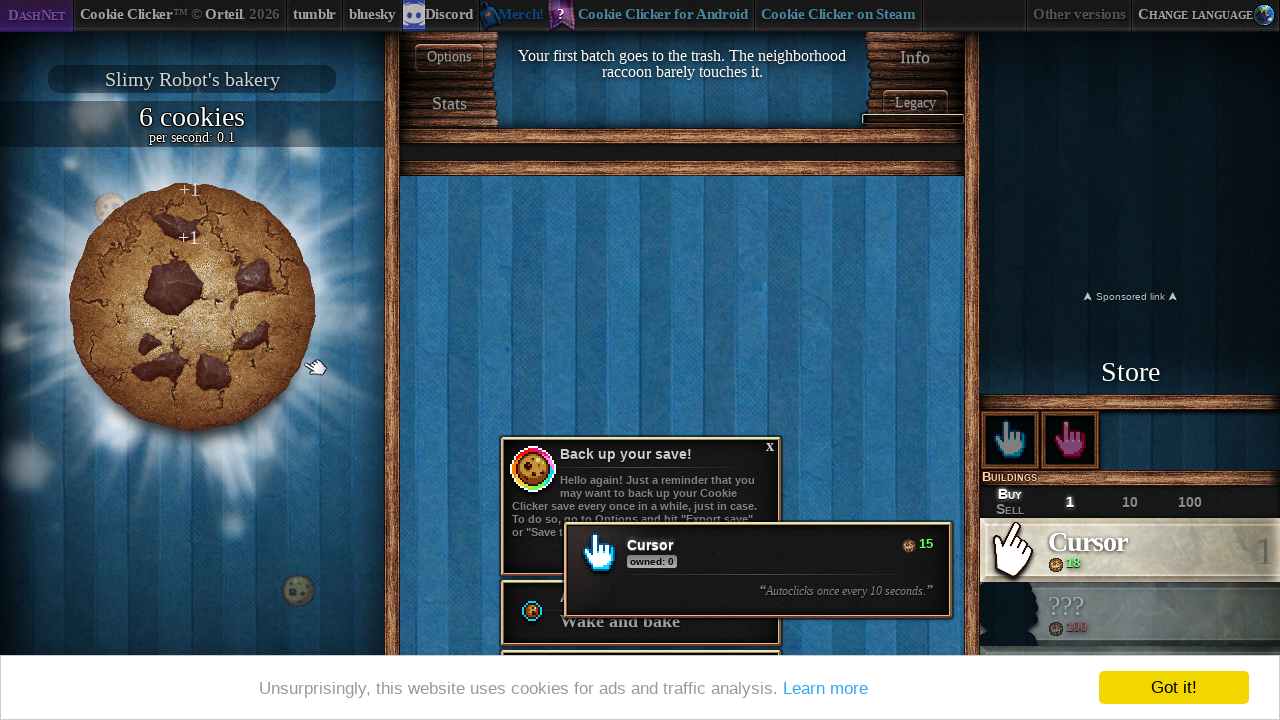

Clicked the big cookie at (192, 307) on #bigCookie
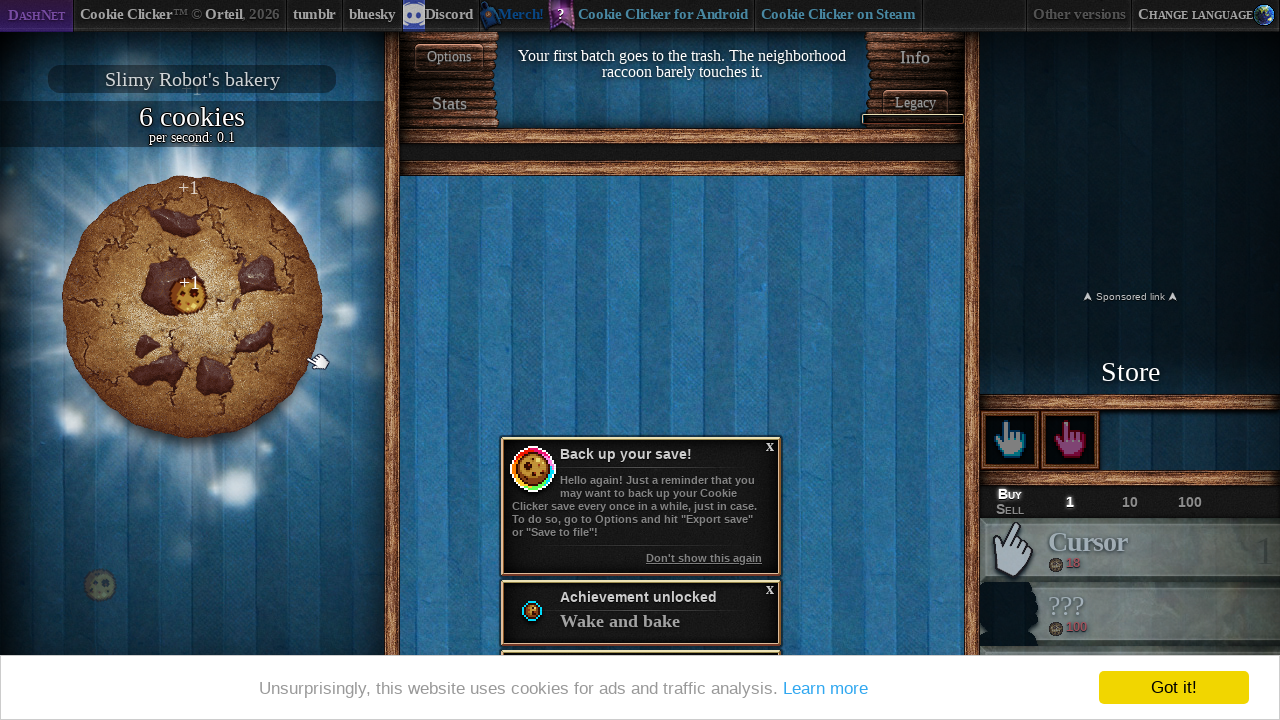

Clicked the big cookie at (192, 307) on #bigCookie
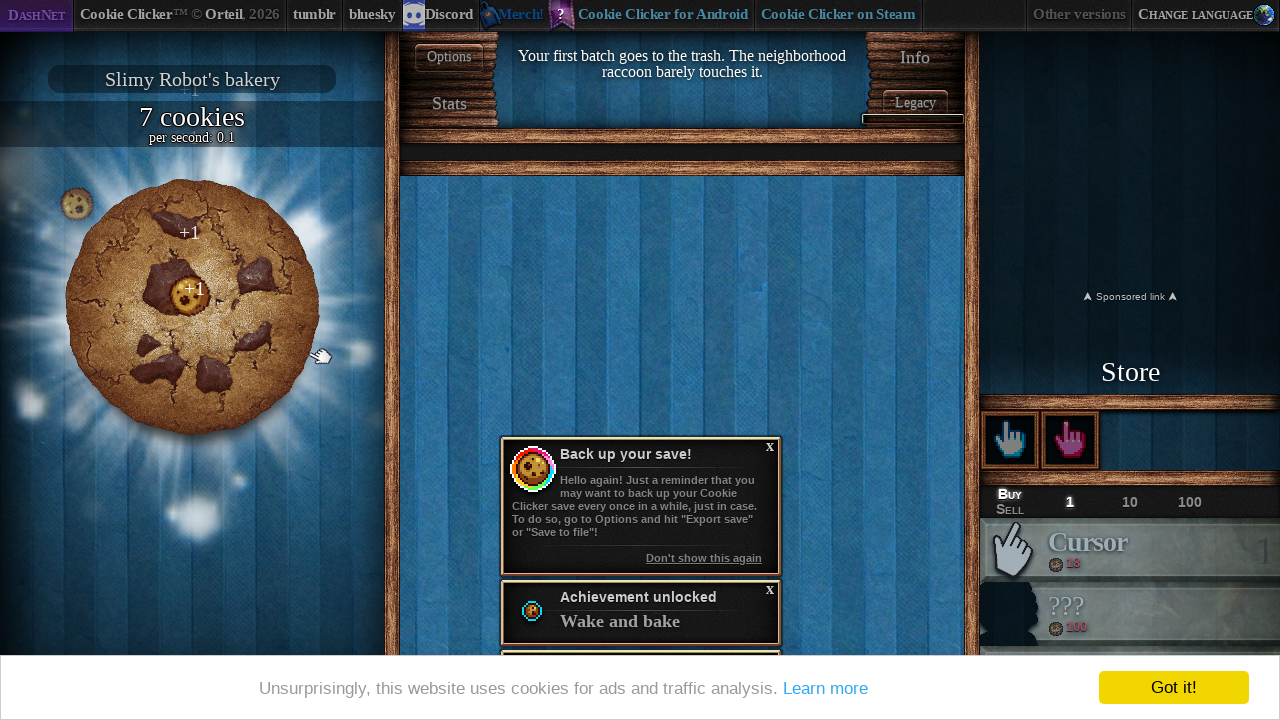

Clicked the big cookie at (192, 307) on #bigCookie
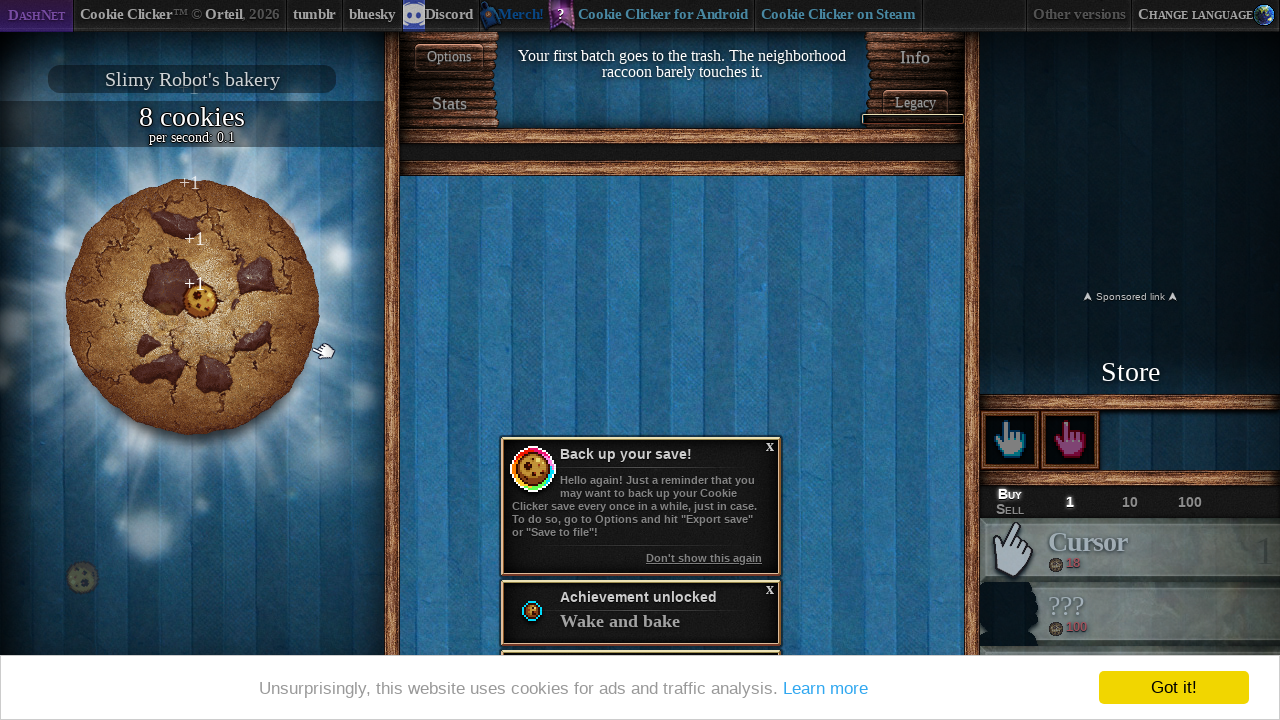

Clicked the big cookie at (192, 307) on #bigCookie
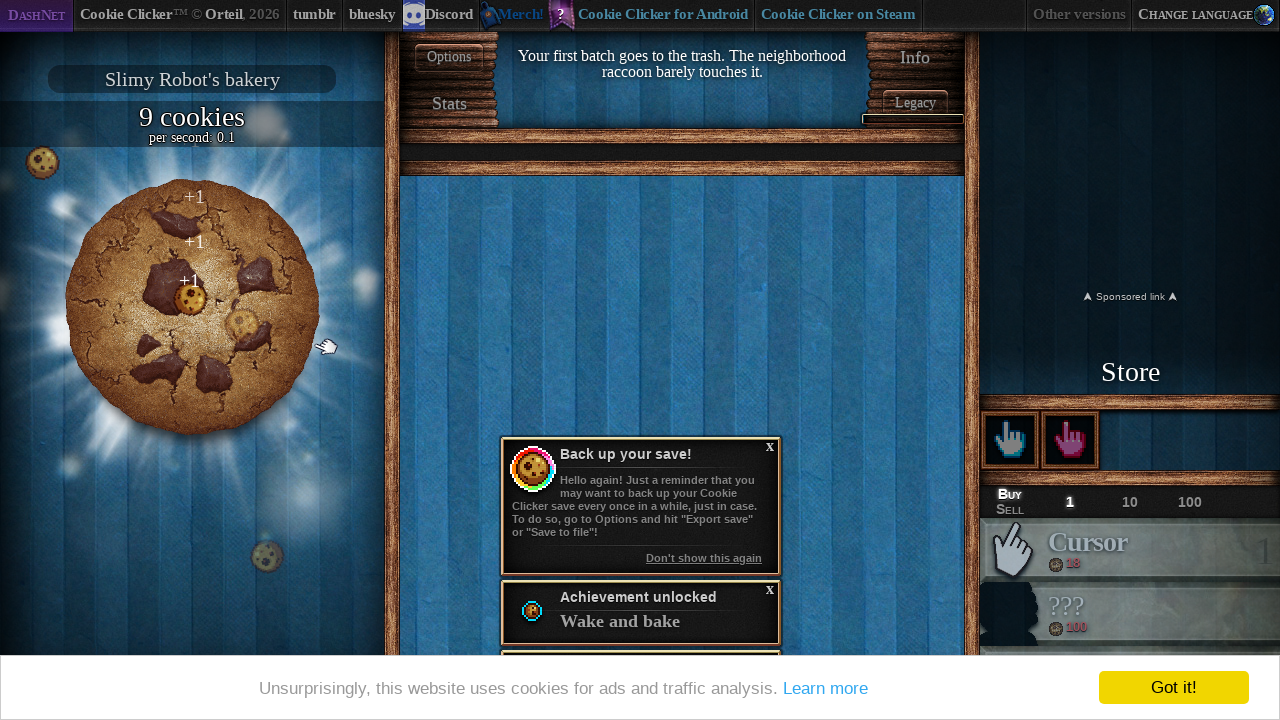

Clicked the big cookie at (192, 307) on #bigCookie
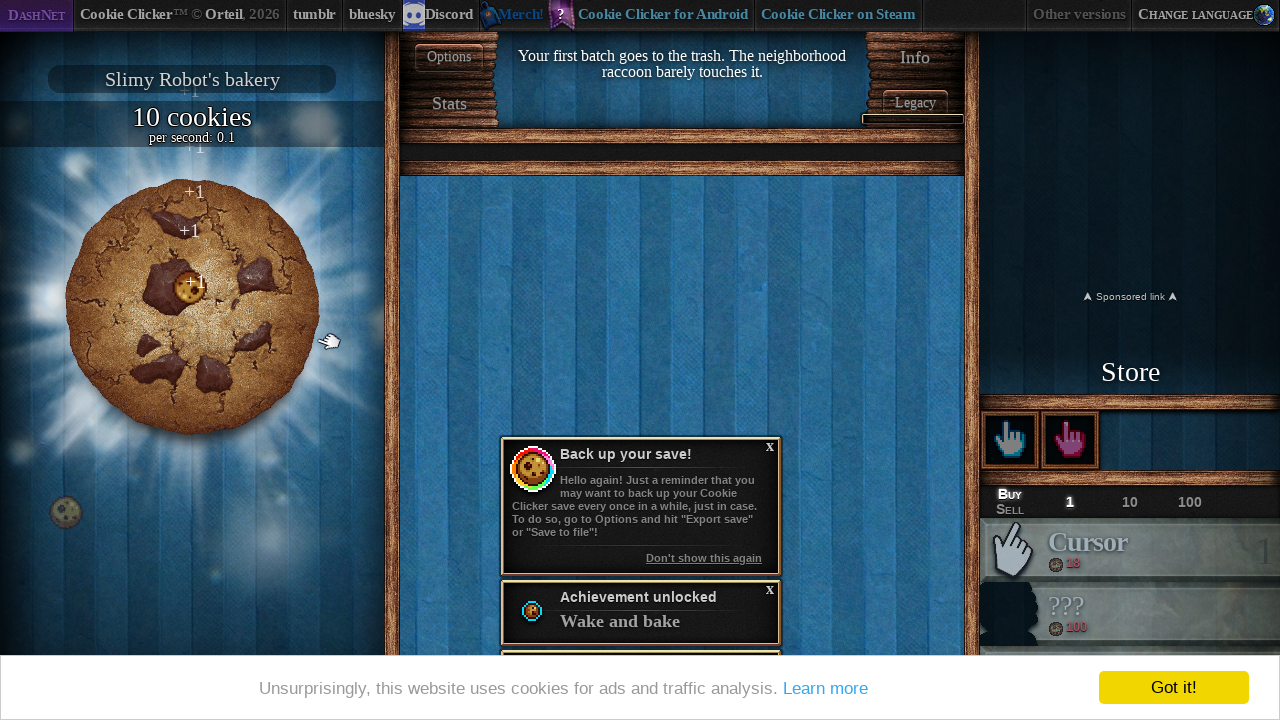

Clicked the big cookie at (192, 307) on #bigCookie
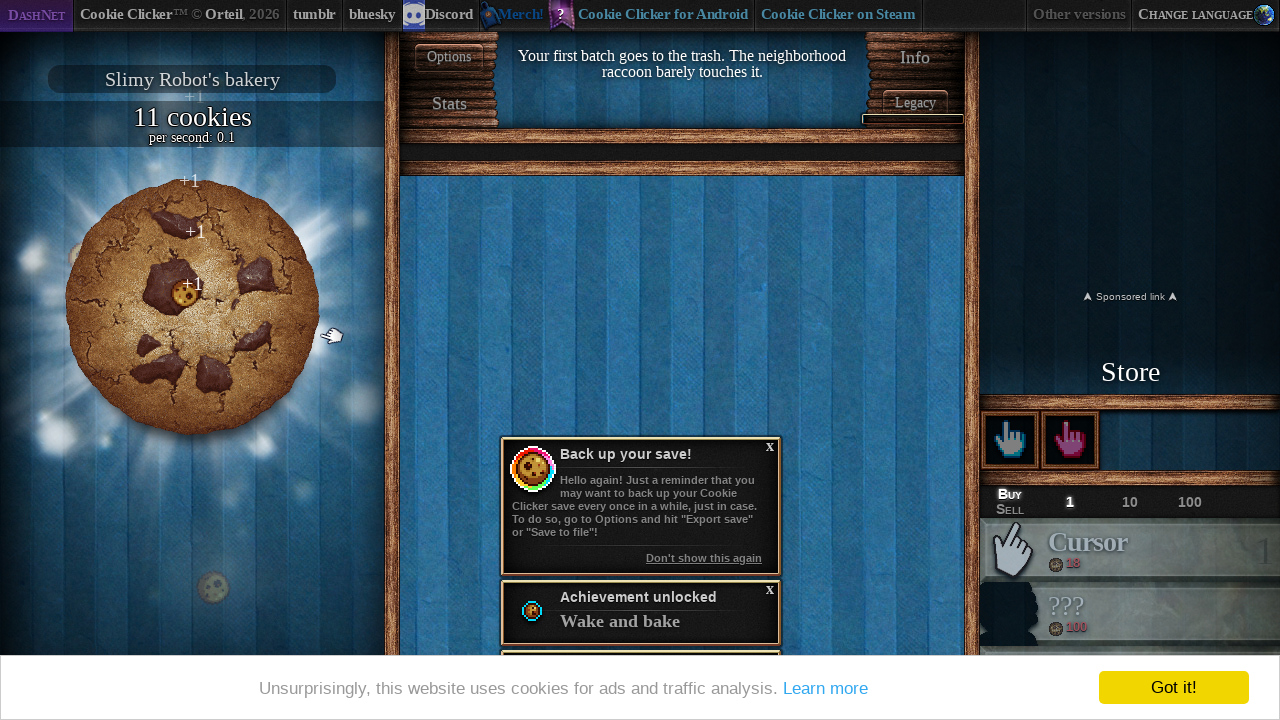

Clicked the big cookie at (192, 307) on #bigCookie
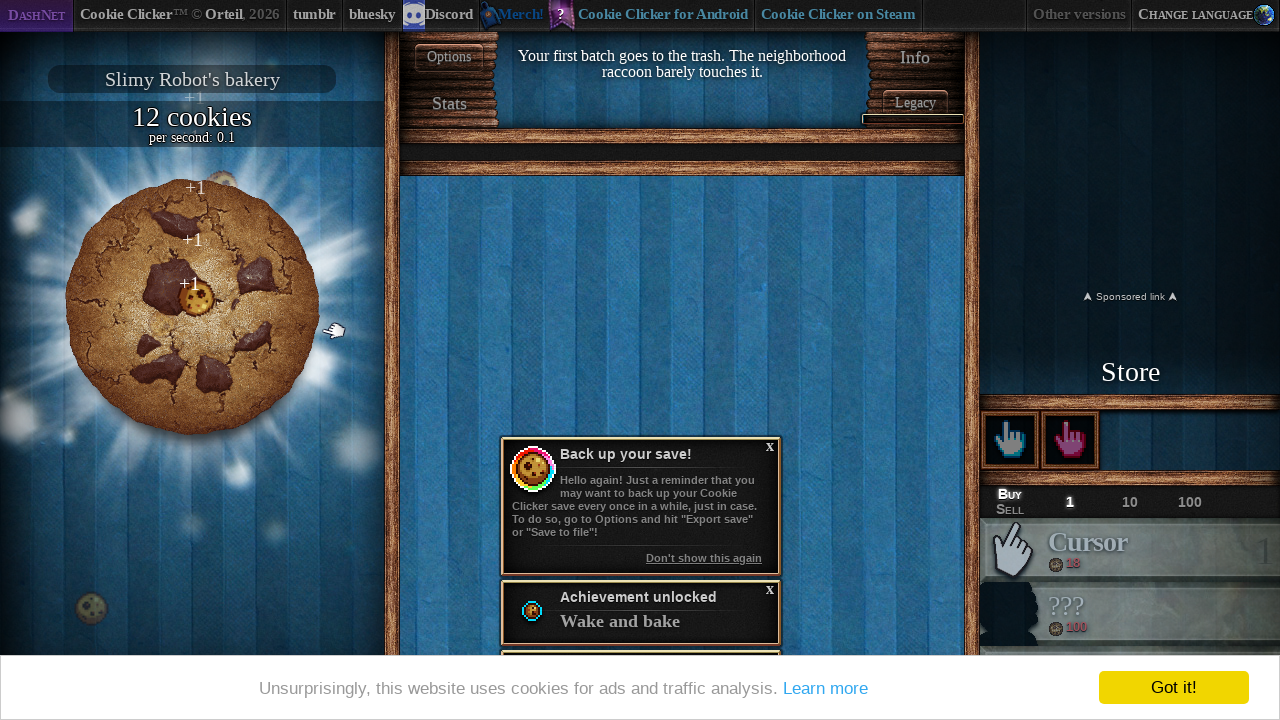

Clicked the big cookie at (192, 307) on #bigCookie
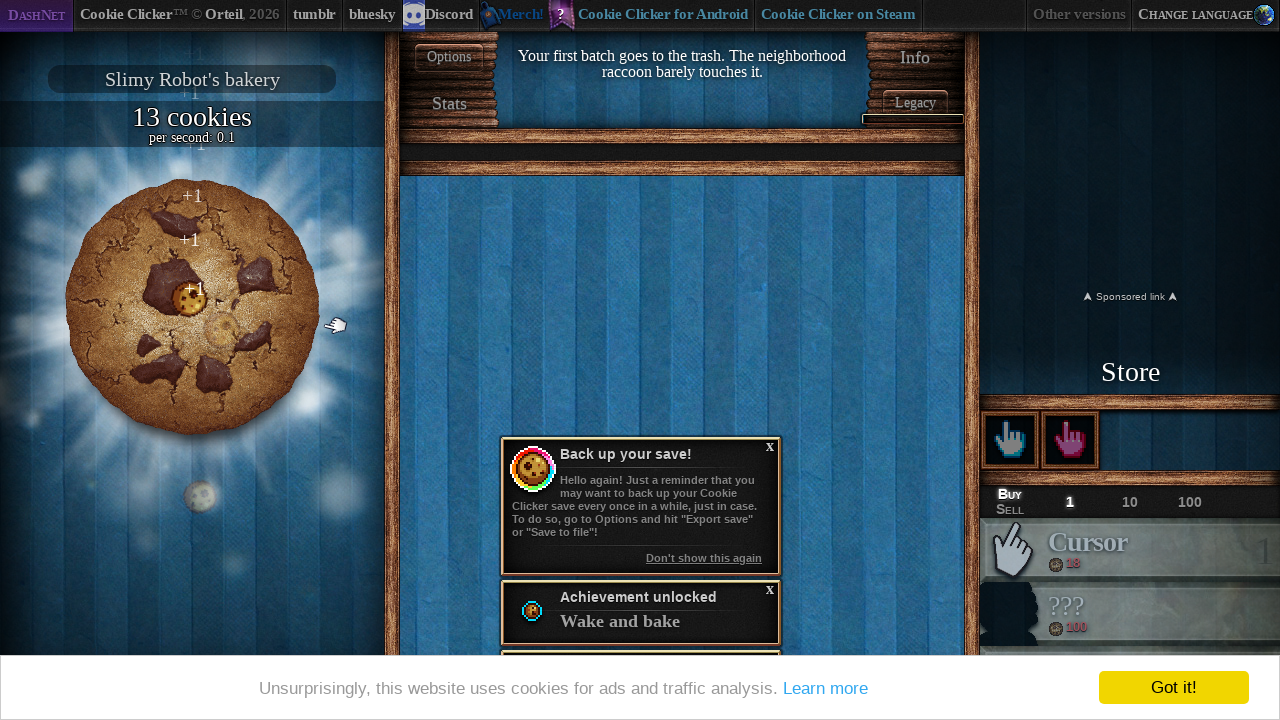

Clicked the big cookie at (192, 307) on #bigCookie
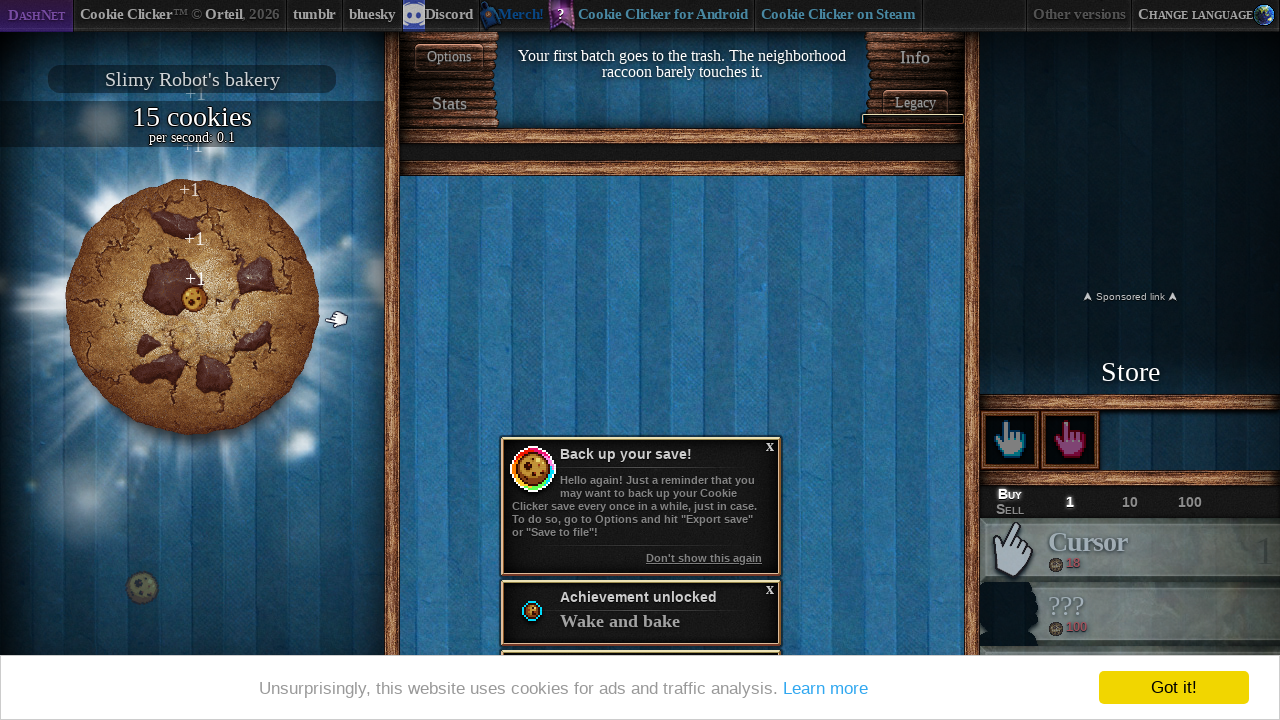

Clicked the big cookie at (192, 307) on #bigCookie
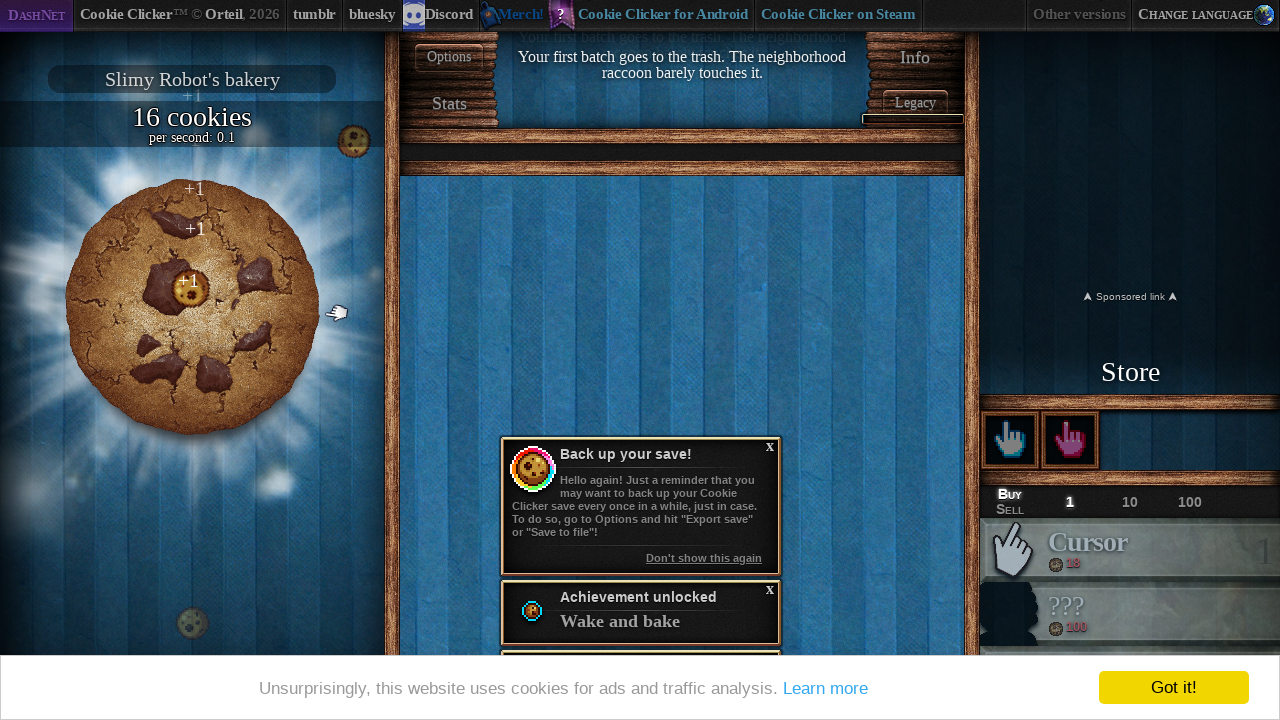

Clicked the big cookie at (192, 307) on #bigCookie
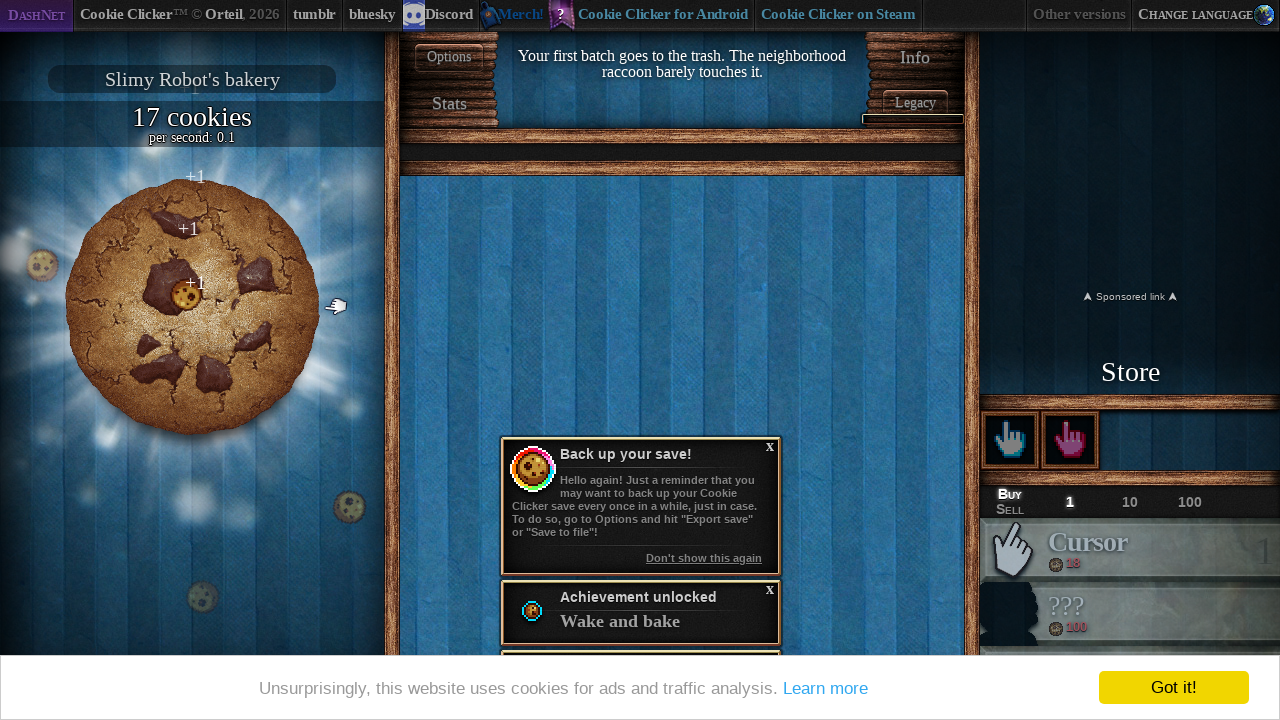

Clicked the big cookie at (192, 307) on #bigCookie
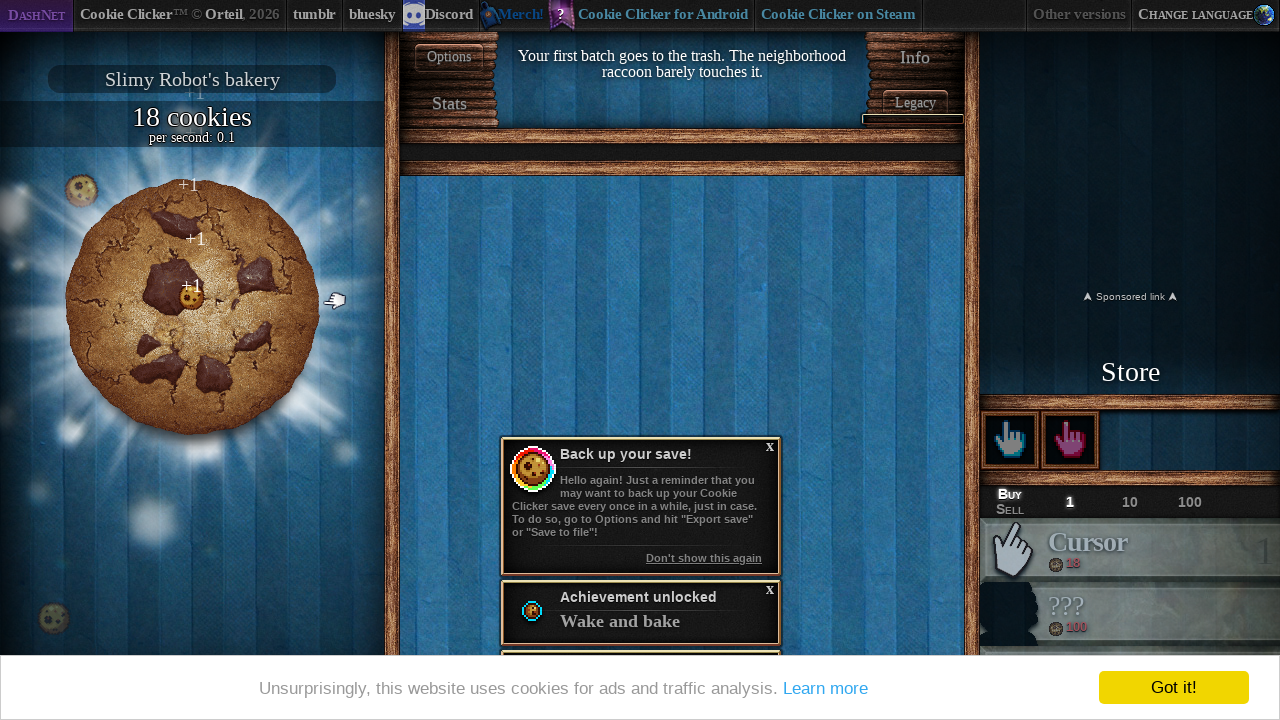

Clicked the big cookie at (192, 307) on #bigCookie
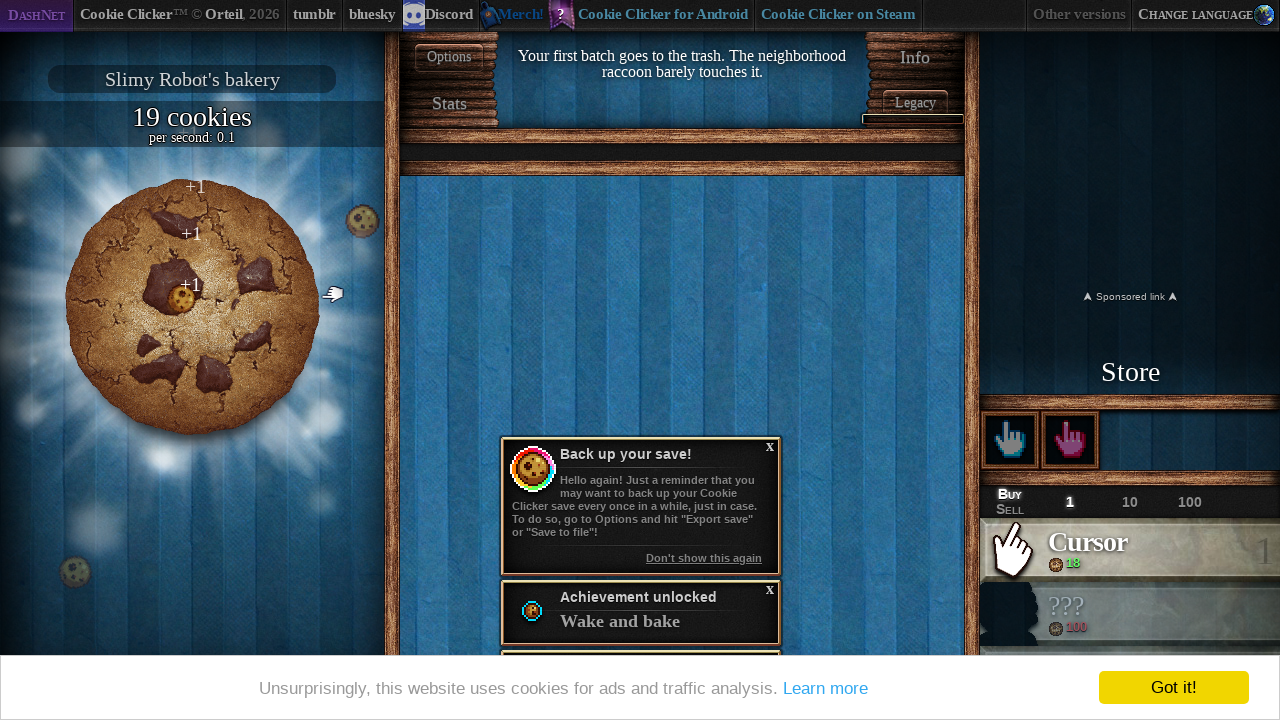

Purchased the most expensive affordable store item at (1130, 550) on div[id^='product'].enabled >> nth=0
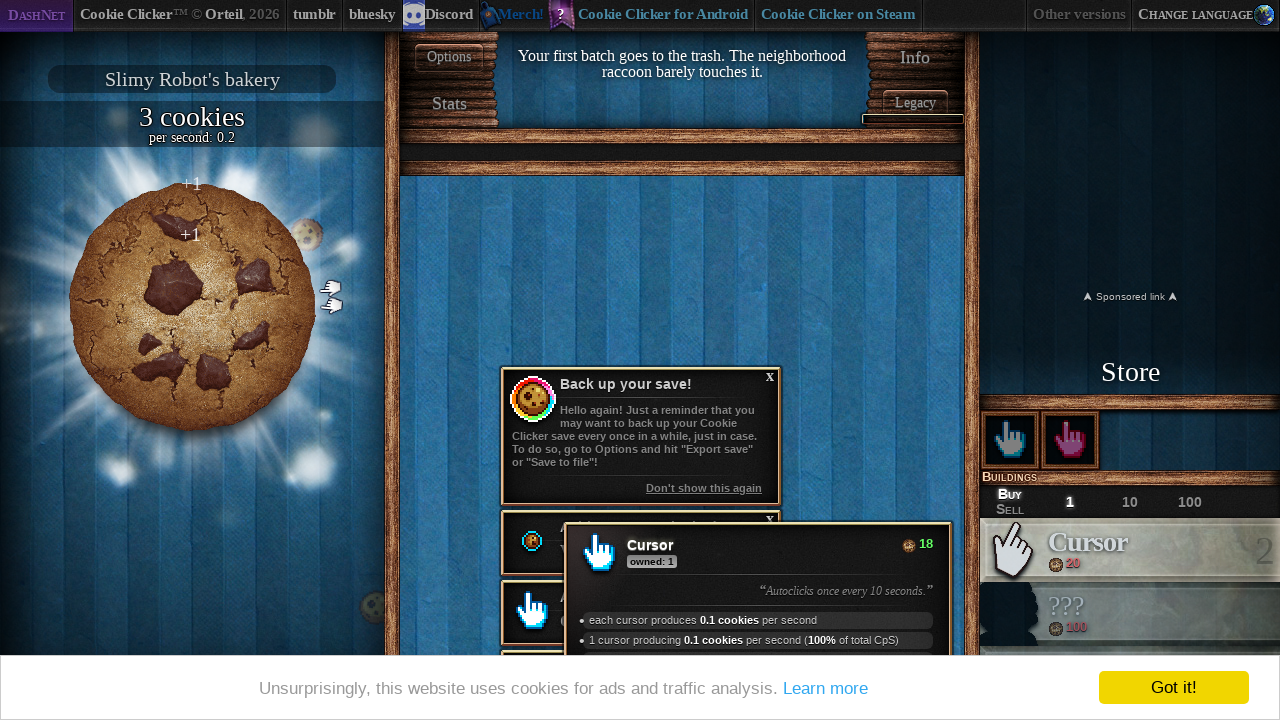

Clicked the big cookie at (192, 307) on #bigCookie
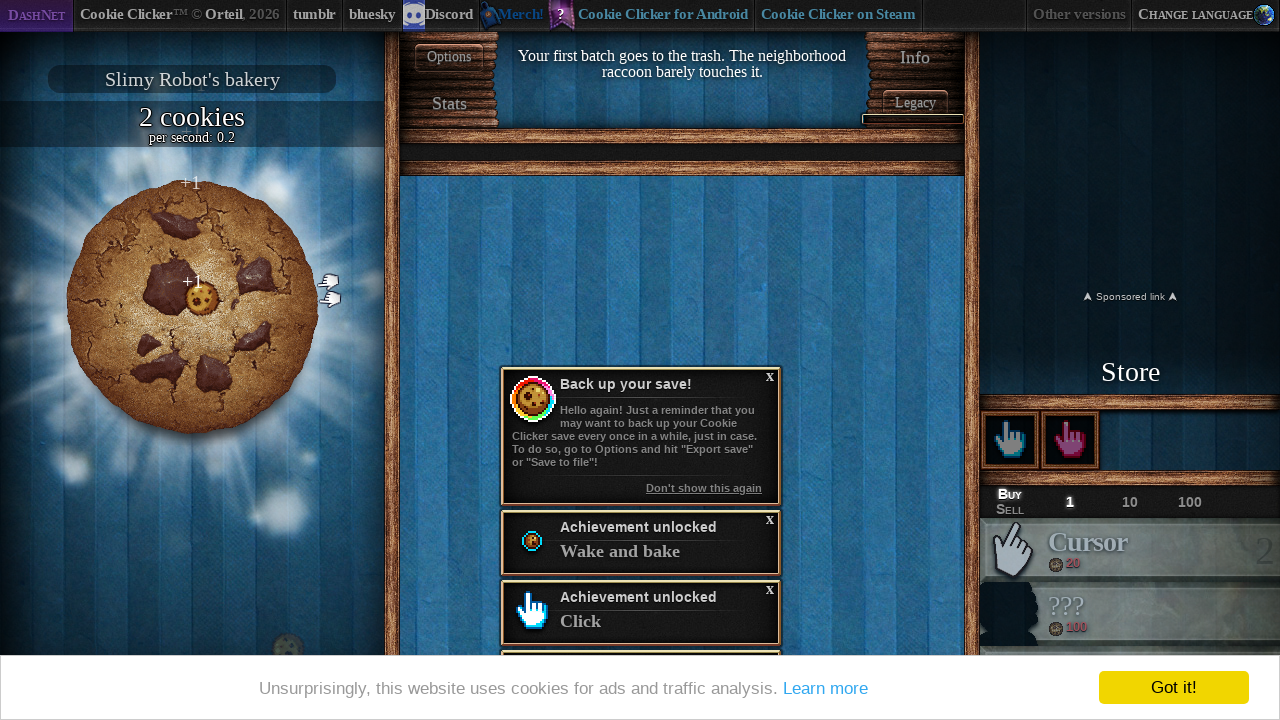

Clicked the big cookie at (192, 307) on #bigCookie
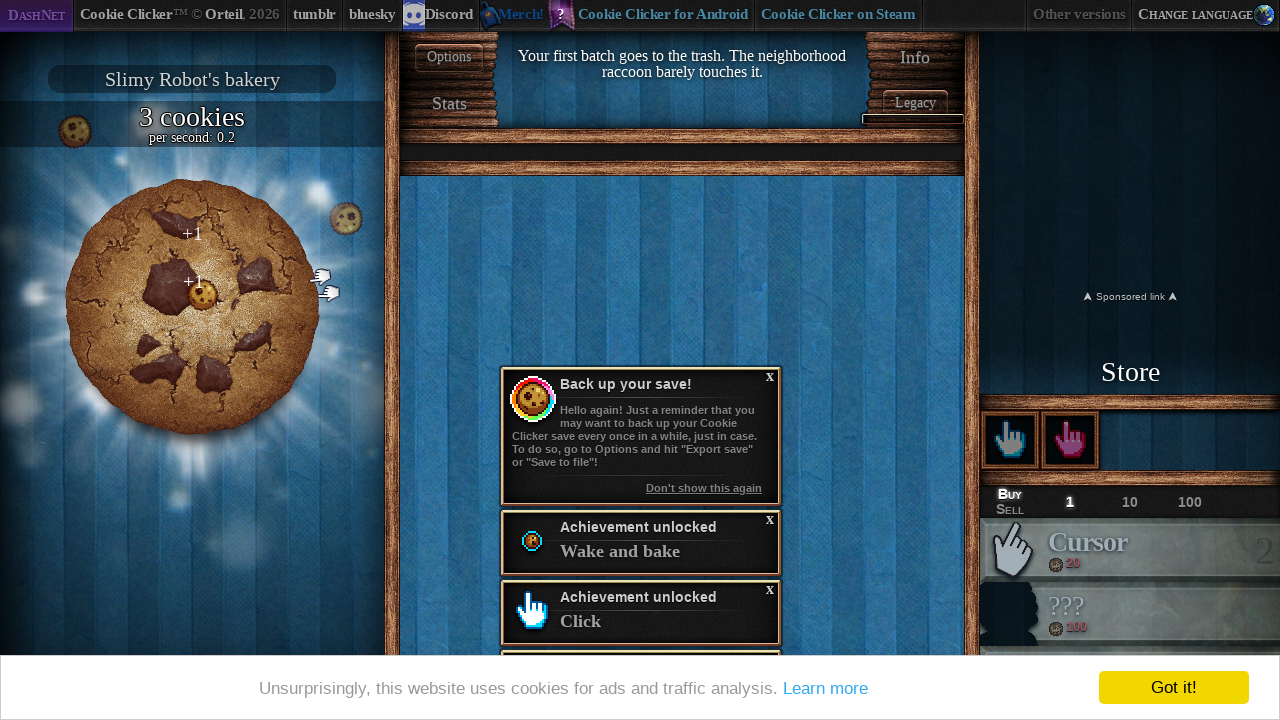

Verified final cookie count is displayed
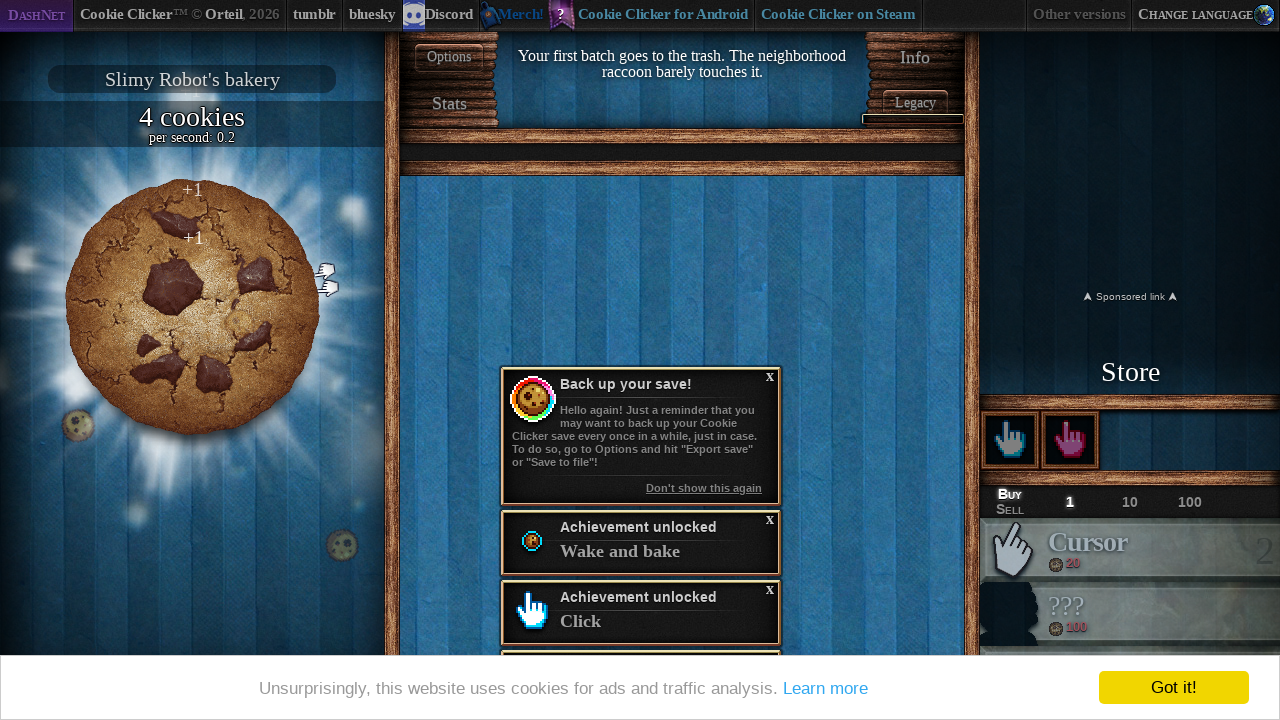

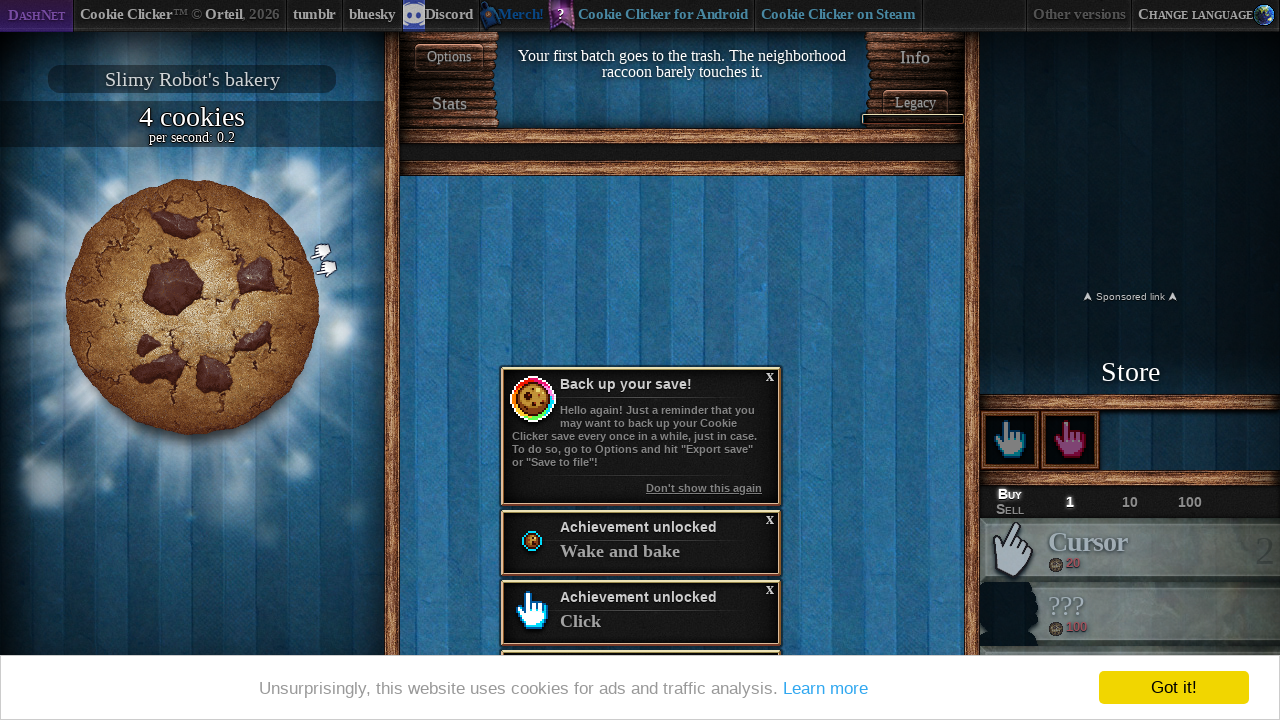